Tests multiple checkbox selection and deselection by first selecting all checkboxes, then deselecting all of them

Starting URL: https://automationfc.github.io/multiple-fields/

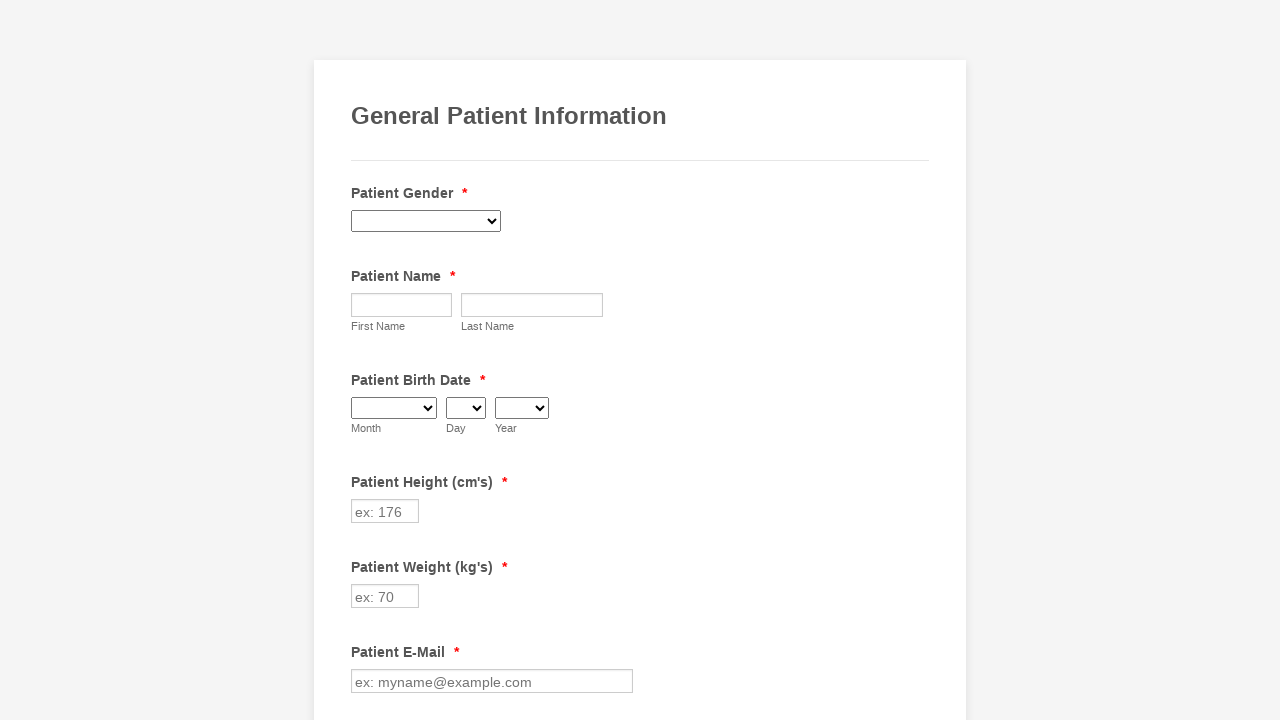

Located all checkbox elements on the page
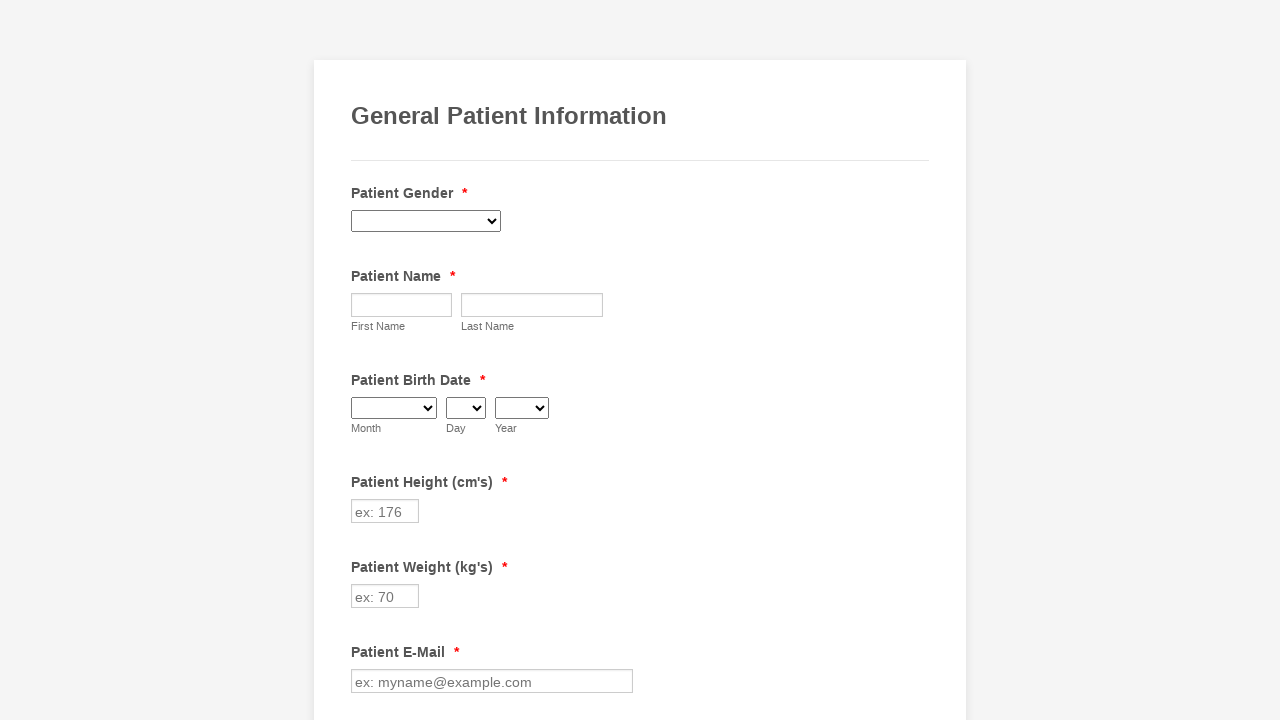

Found 29 checkboxes on the page
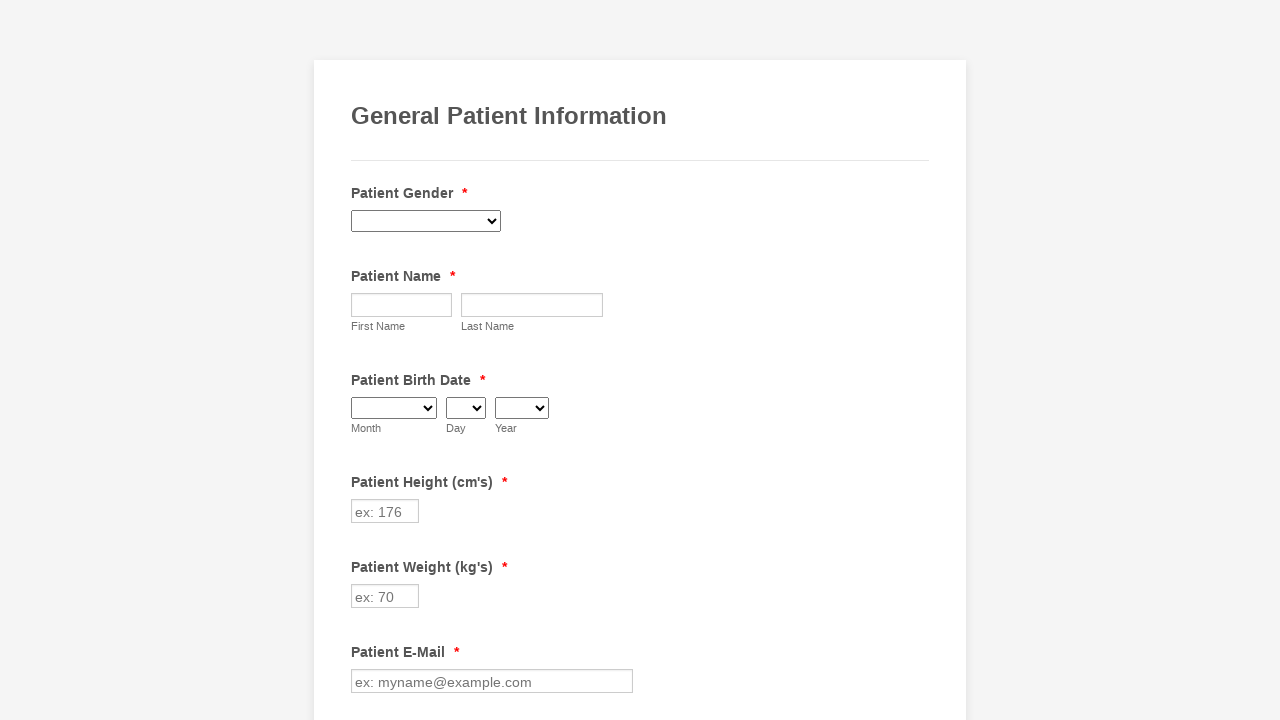

Selected checkbox at index 0 at (362, 360) on input[type='checkbox'] >> nth=0
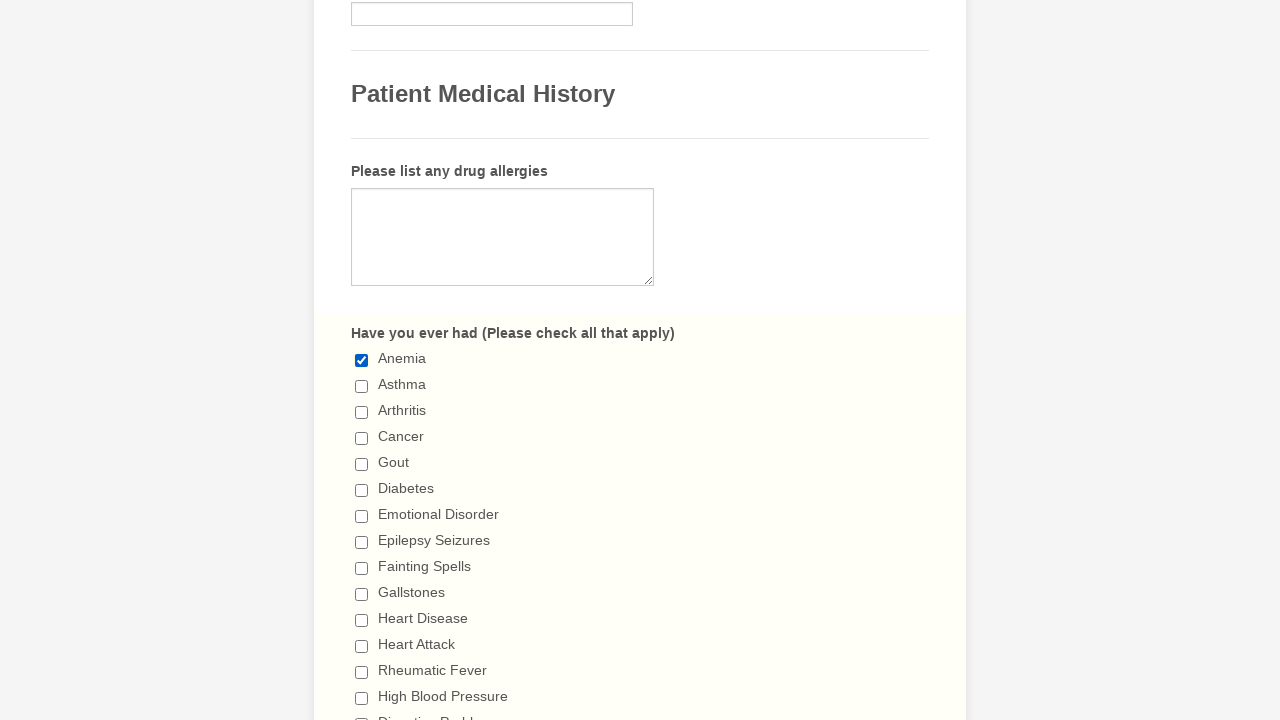

Selected checkbox at index 1 at (362, 386) on input[type='checkbox'] >> nth=1
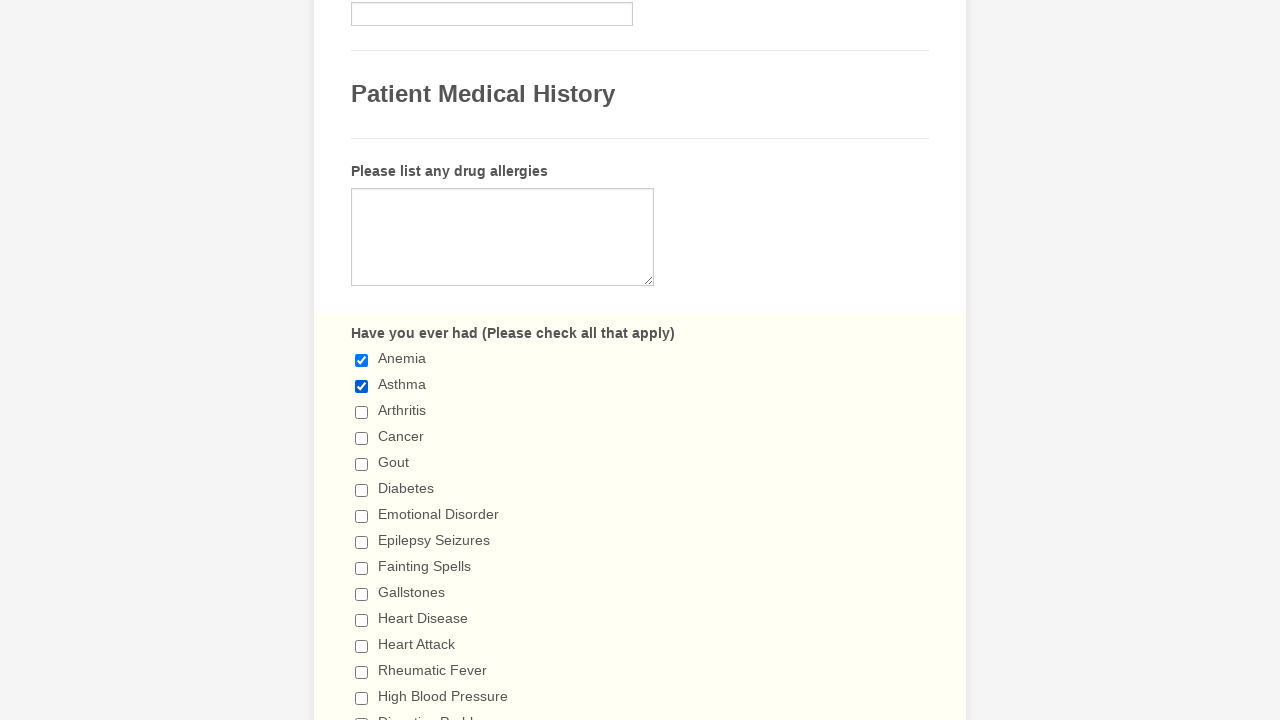

Selected checkbox at index 2 at (362, 412) on input[type='checkbox'] >> nth=2
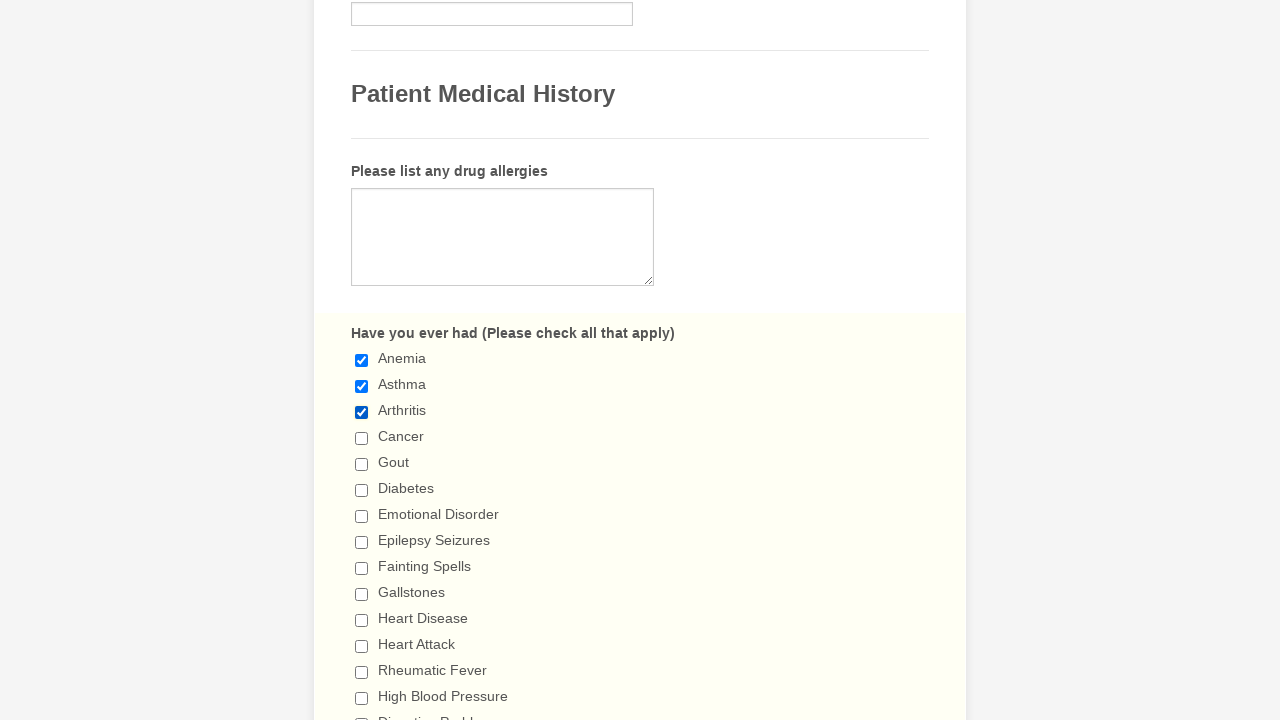

Selected checkbox at index 3 at (362, 438) on input[type='checkbox'] >> nth=3
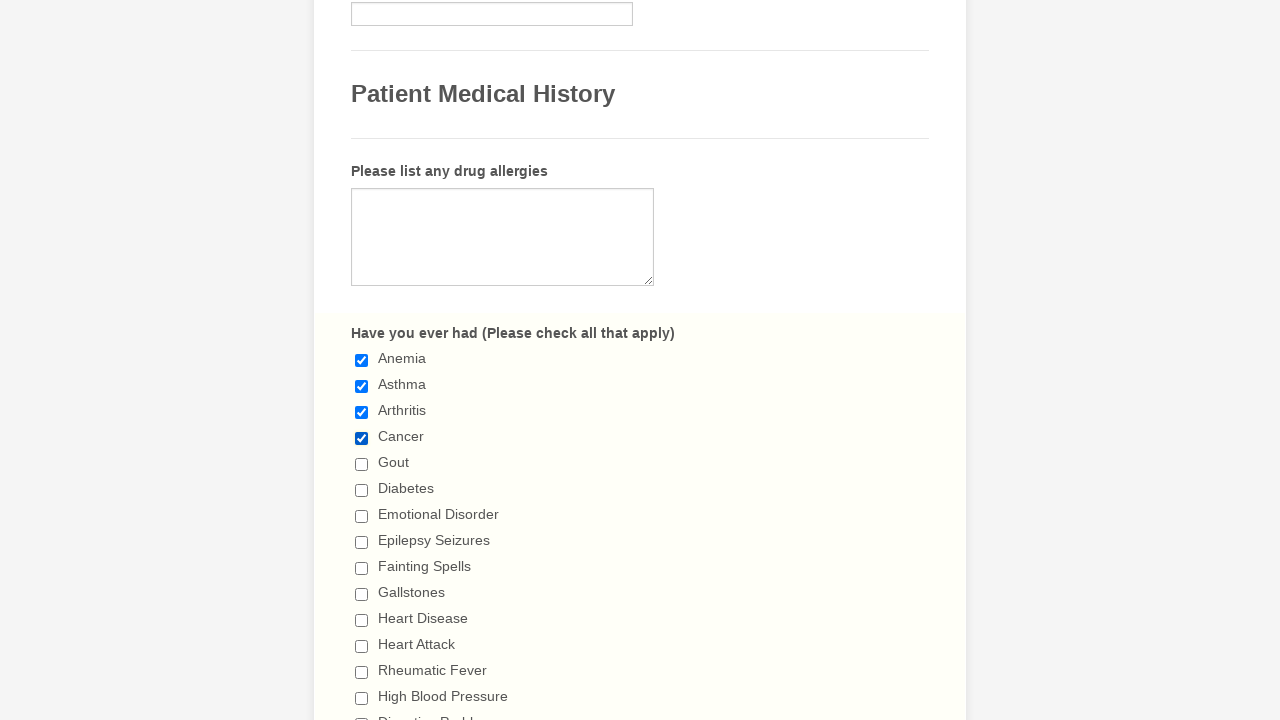

Selected checkbox at index 4 at (362, 464) on input[type='checkbox'] >> nth=4
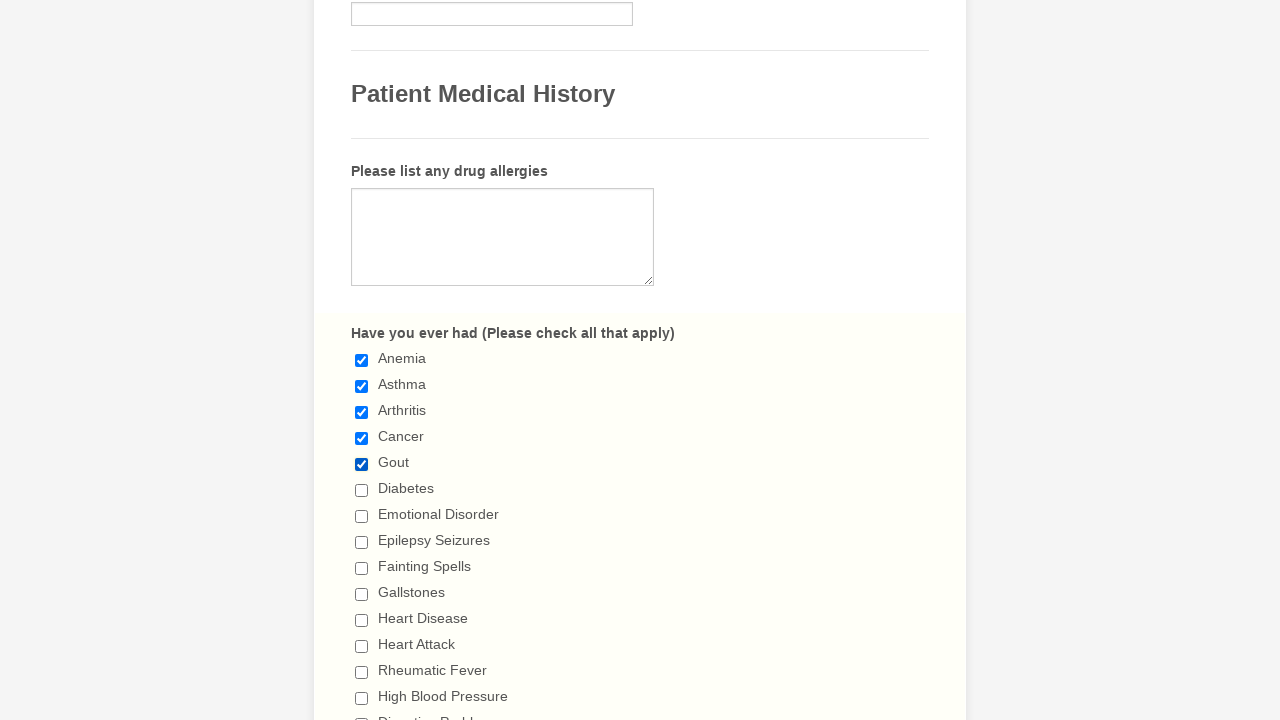

Selected checkbox at index 5 at (362, 490) on input[type='checkbox'] >> nth=5
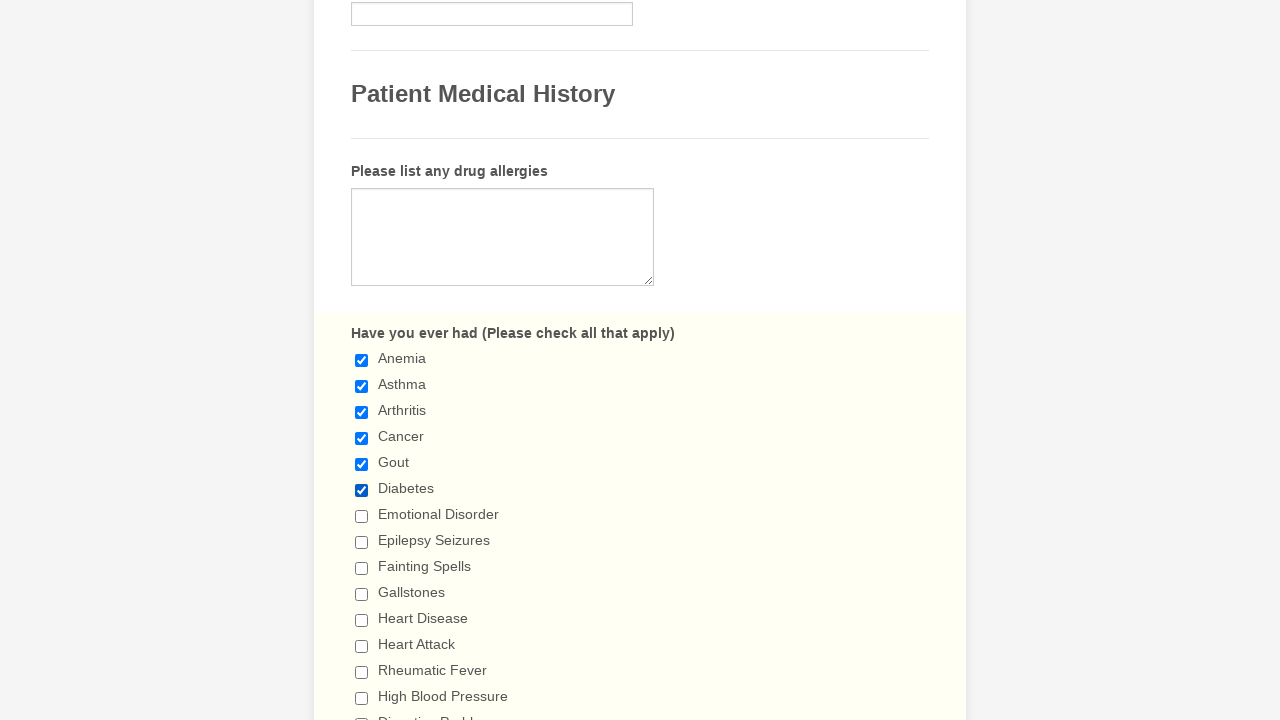

Selected checkbox at index 6 at (362, 516) on input[type='checkbox'] >> nth=6
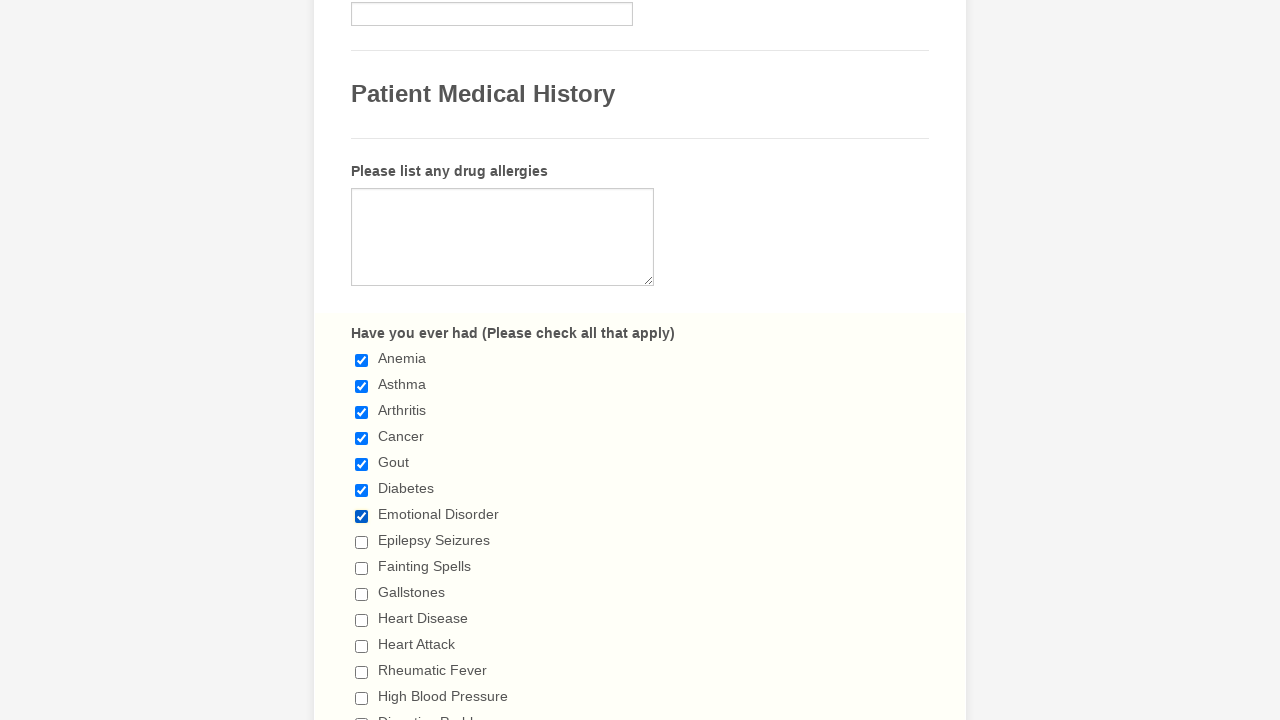

Selected checkbox at index 7 at (362, 542) on input[type='checkbox'] >> nth=7
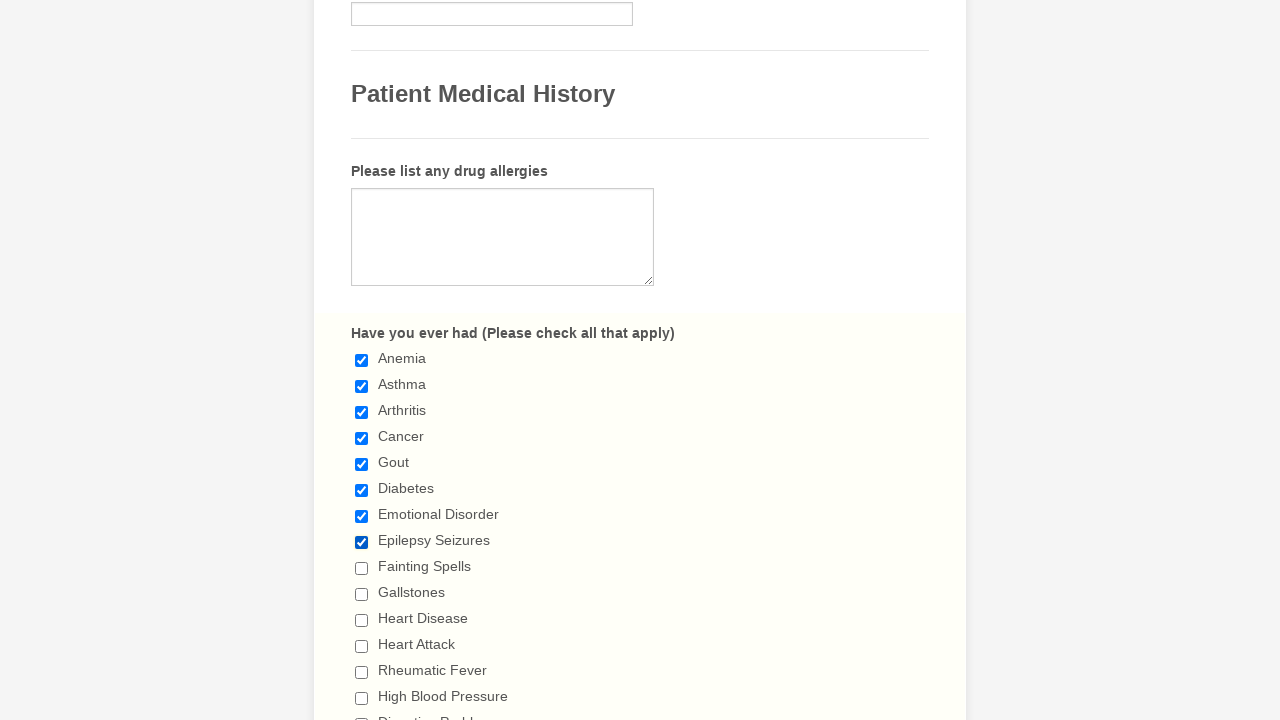

Selected checkbox at index 8 at (362, 568) on input[type='checkbox'] >> nth=8
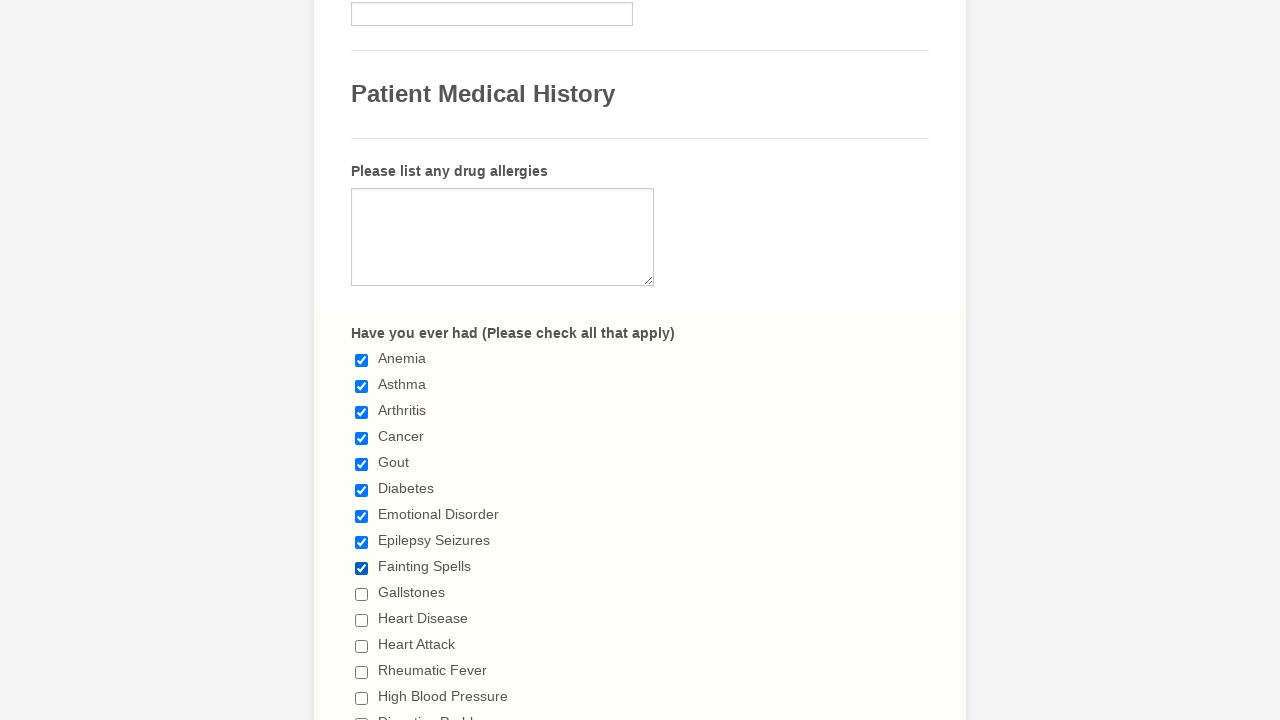

Selected checkbox at index 9 at (362, 594) on input[type='checkbox'] >> nth=9
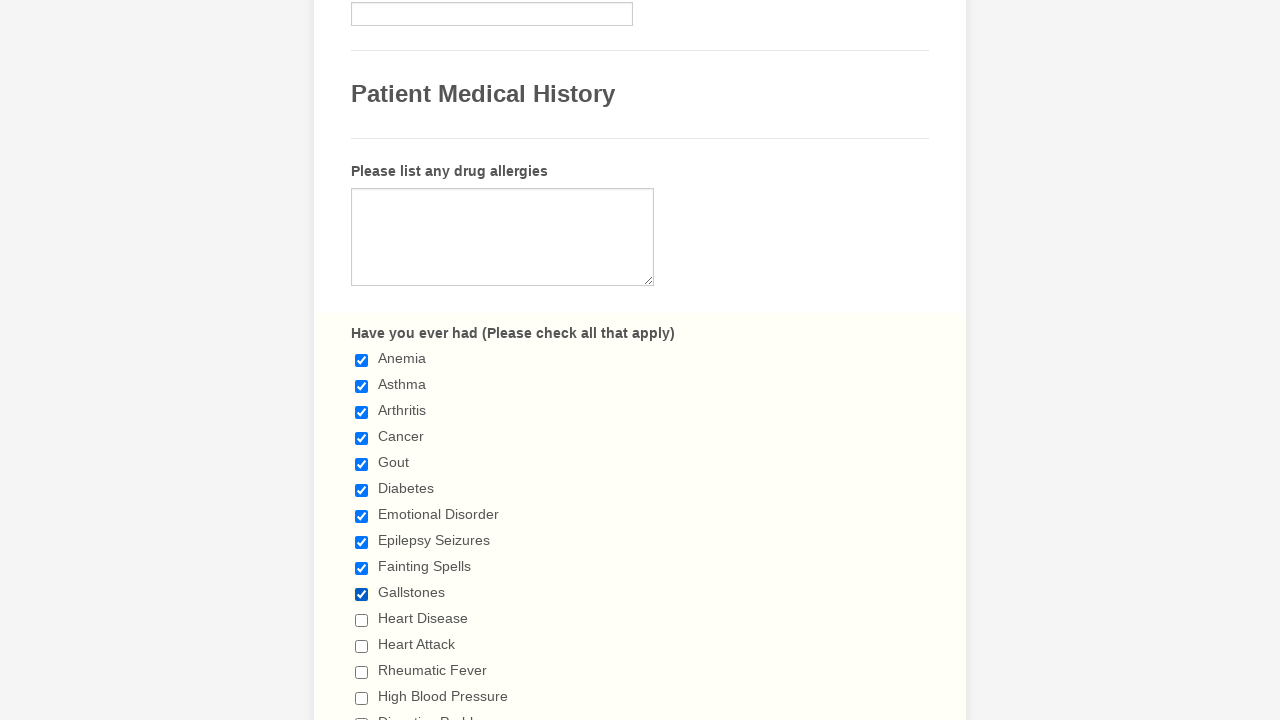

Selected checkbox at index 10 at (362, 620) on input[type='checkbox'] >> nth=10
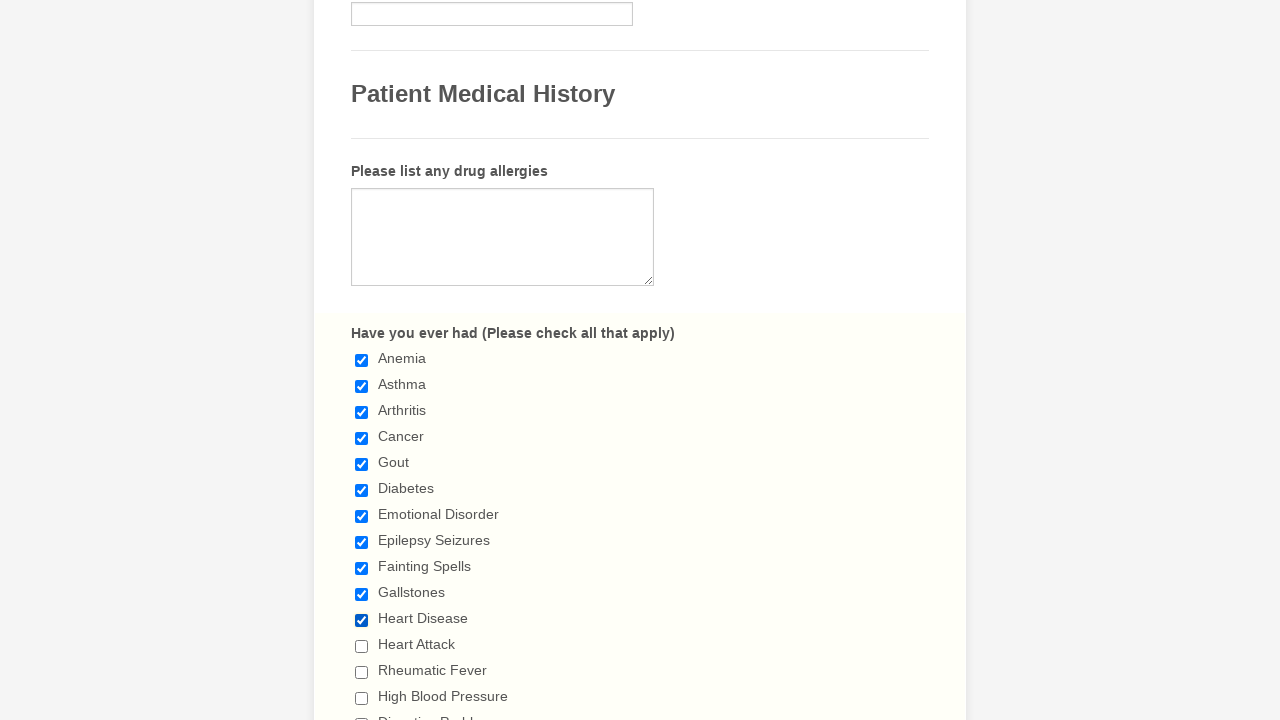

Selected checkbox at index 11 at (362, 646) on input[type='checkbox'] >> nth=11
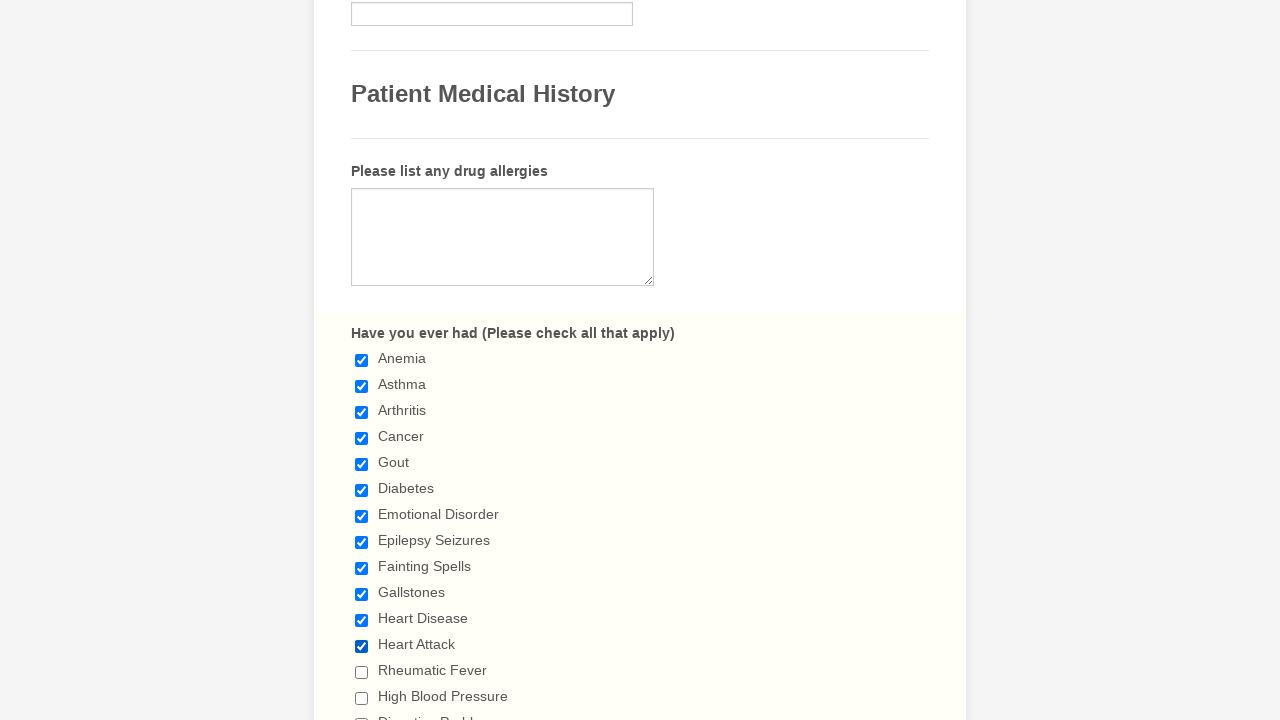

Selected checkbox at index 12 at (362, 672) on input[type='checkbox'] >> nth=12
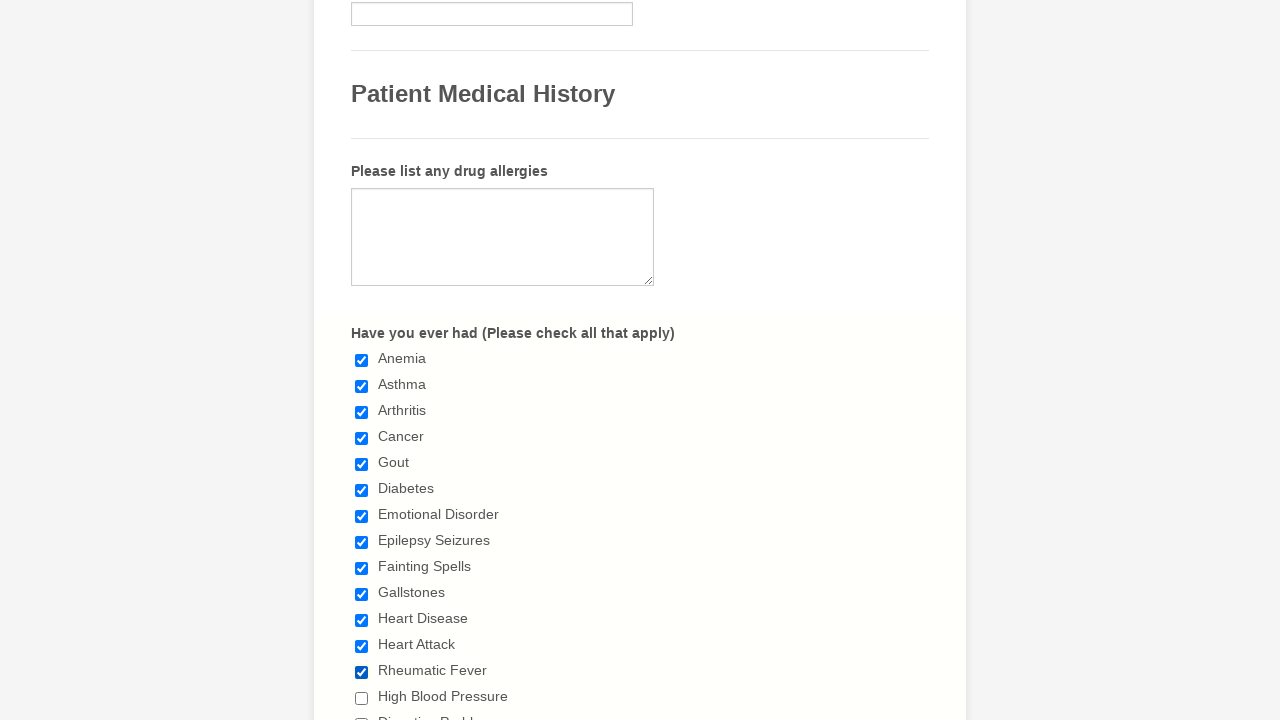

Selected checkbox at index 13 at (362, 698) on input[type='checkbox'] >> nth=13
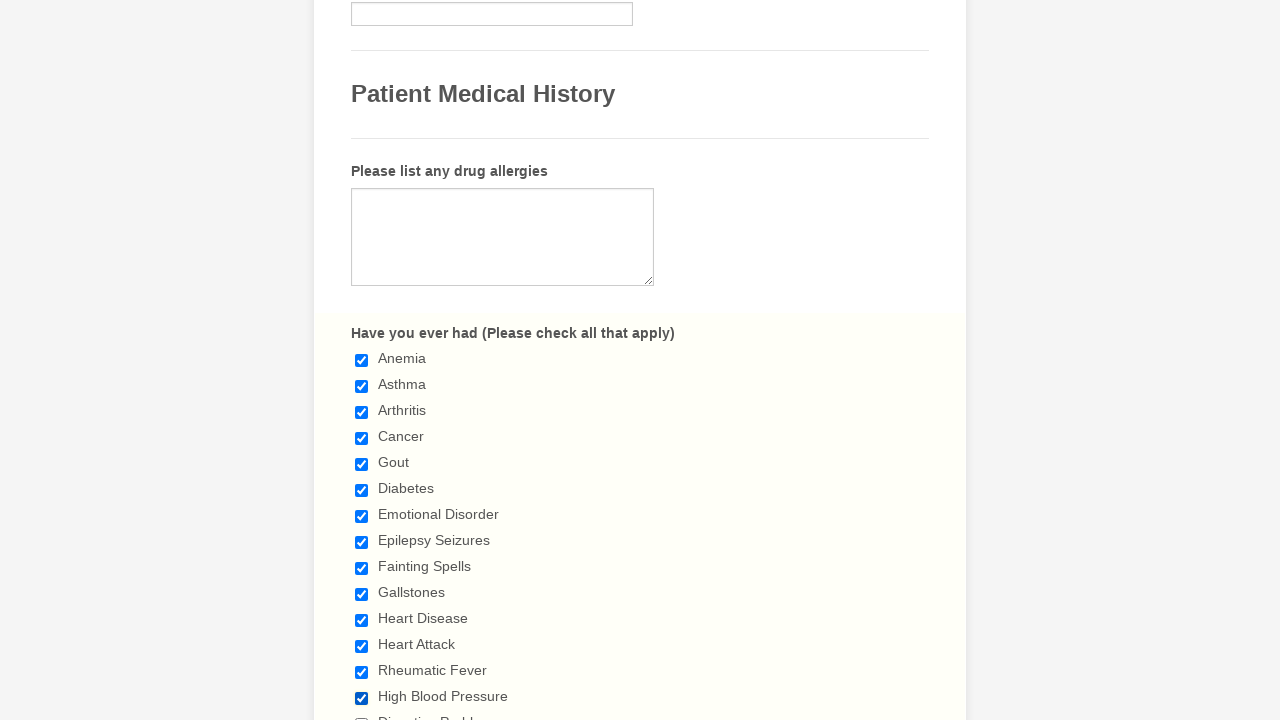

Selected checkbox at index 14 at (362, 714) on input[type='checkbox'] >> nth=14
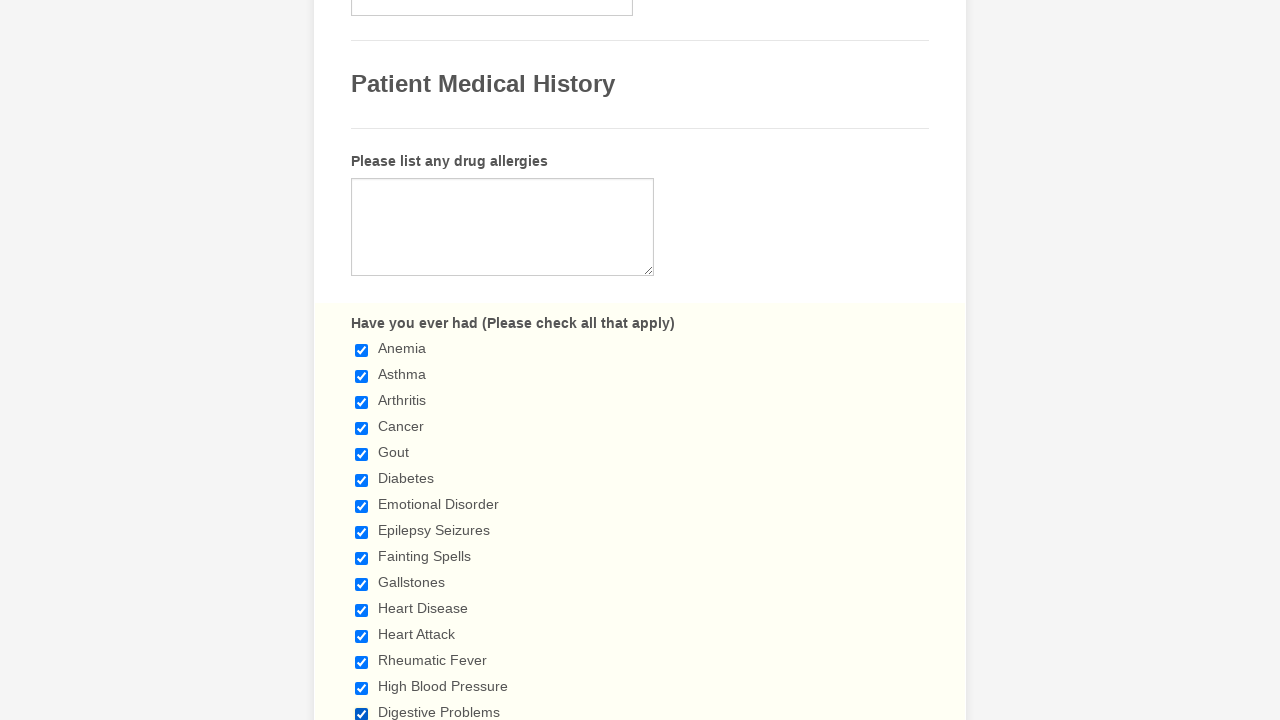

Selected checkbox at index 15 at (362, 360) on input[type='checkbox'] >> nth=15
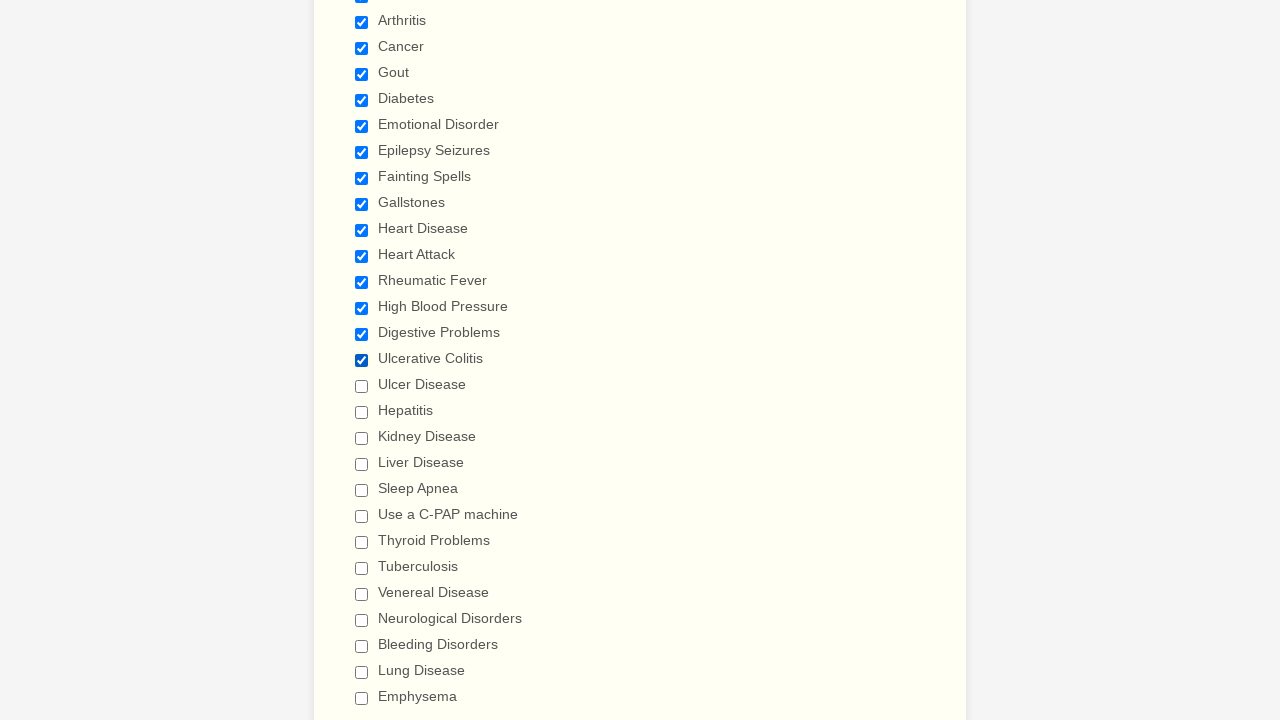

Selected checkbox at index 16 at (362, 386) on input[type='checkbox'] >> nth=16
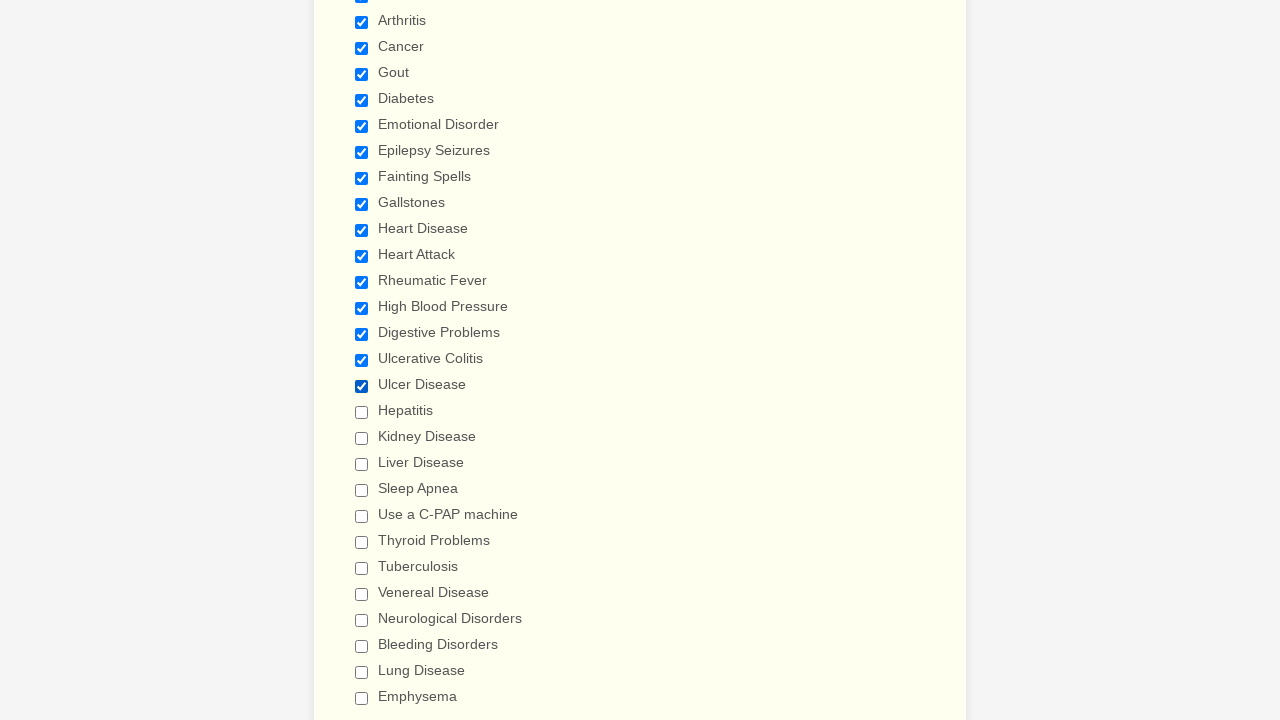

Selected checkbox at index 17 at (362, 412) on input[type='checkbox'] >> nth=17
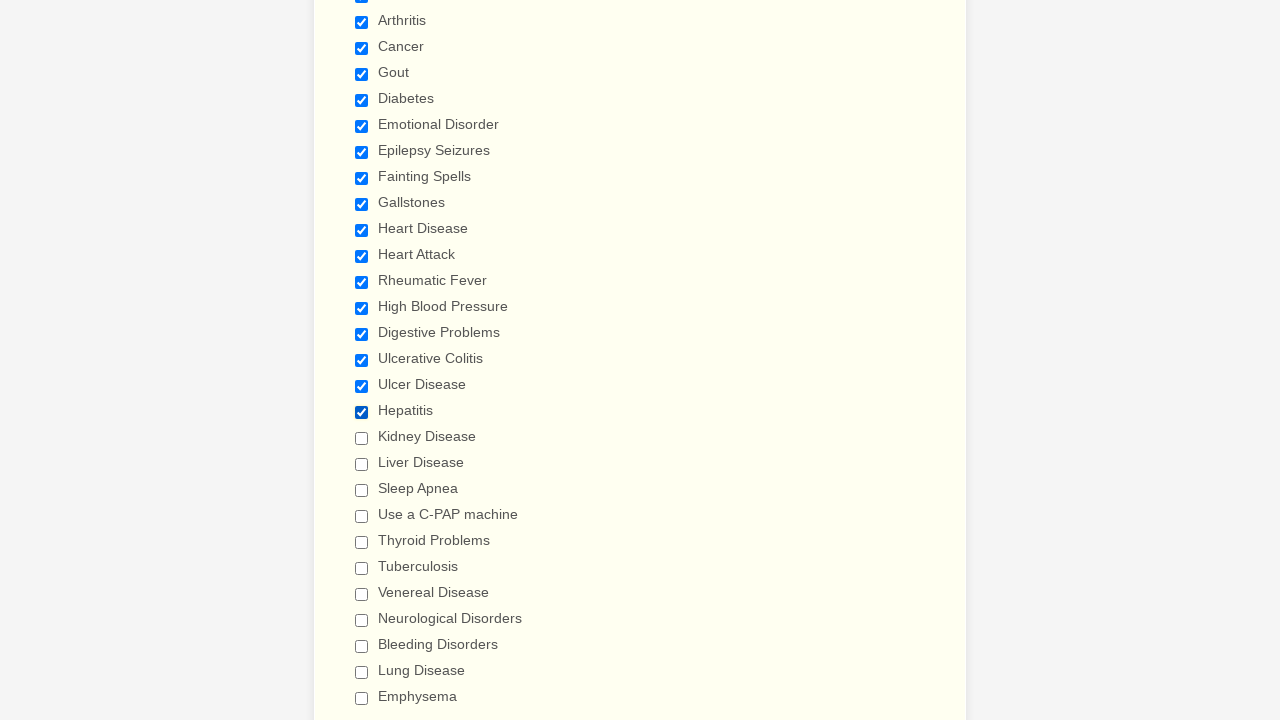

Selected checkbox at index 18 at (362, 438) on input[type='checkbox'] >> nth=18
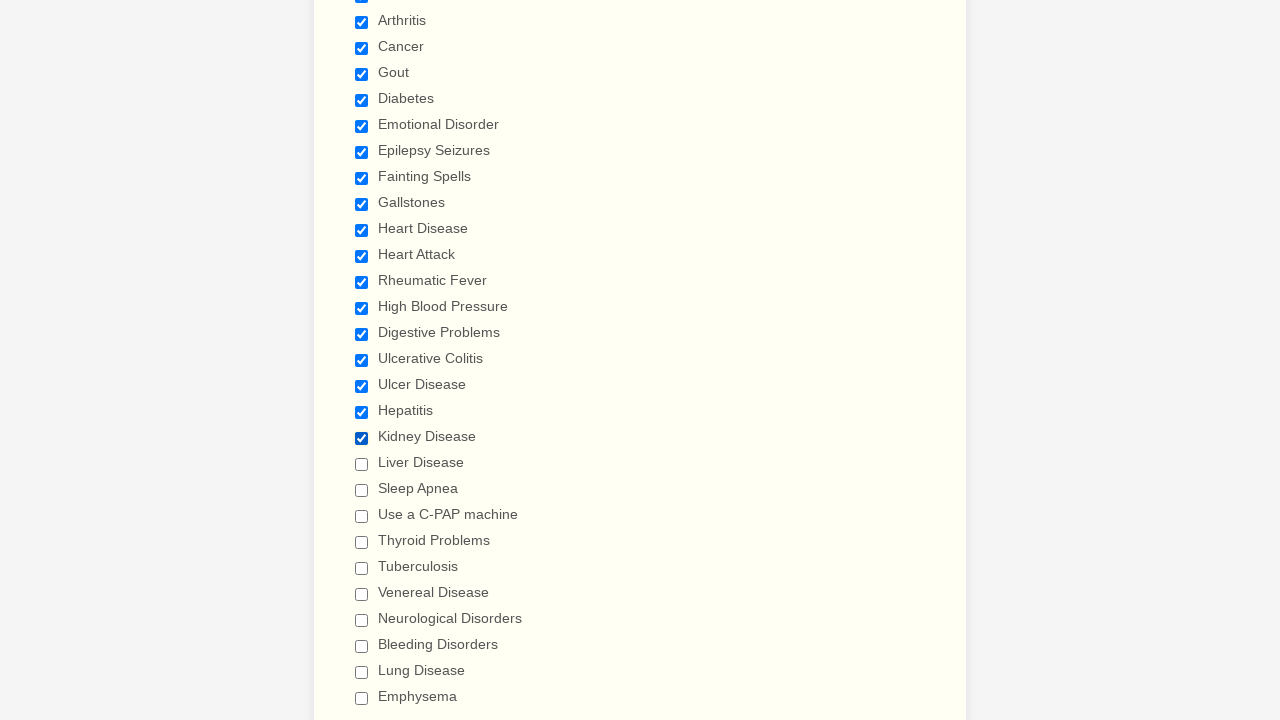

Selected checkbox at index 19 at (362, 464) on input[type='checkbox'] >> nth=19
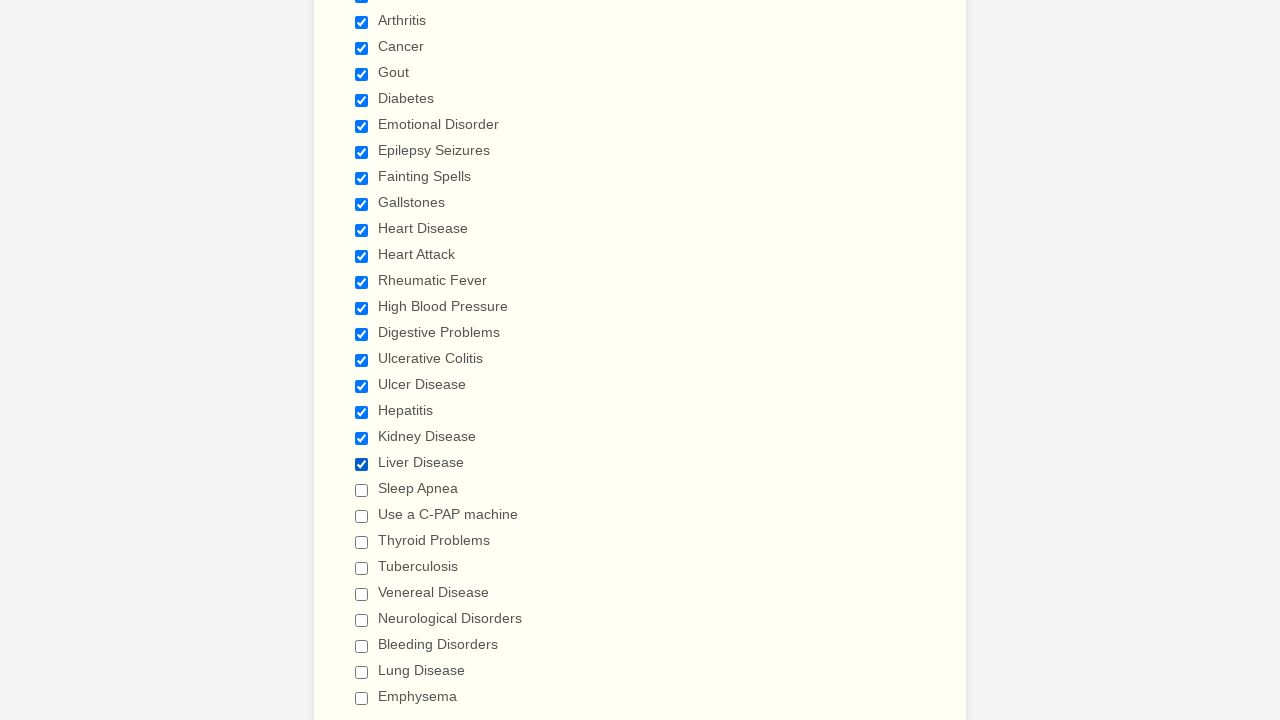

Selected checkbox at index 20 at (362, 490) on input[type='checkbox'] >> nth=20
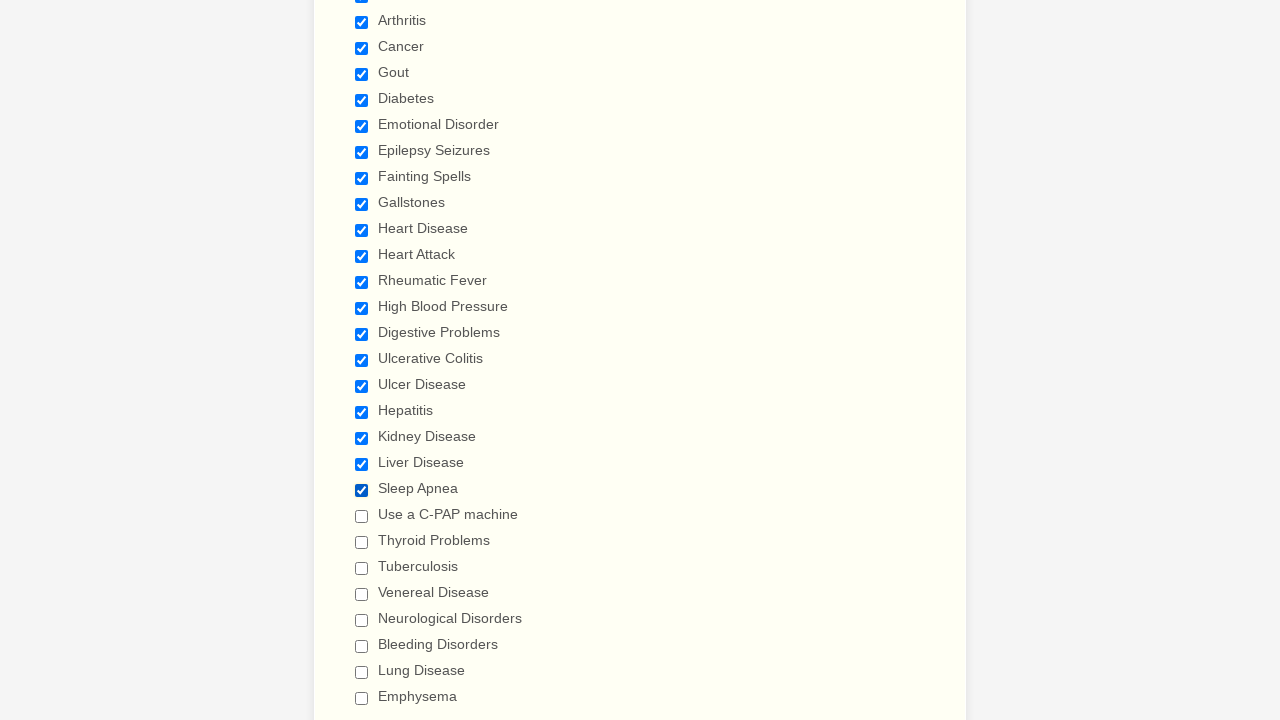

Selected checkbox at index 21 at (362, 516) on input[type='checkbox'] >> nth=21
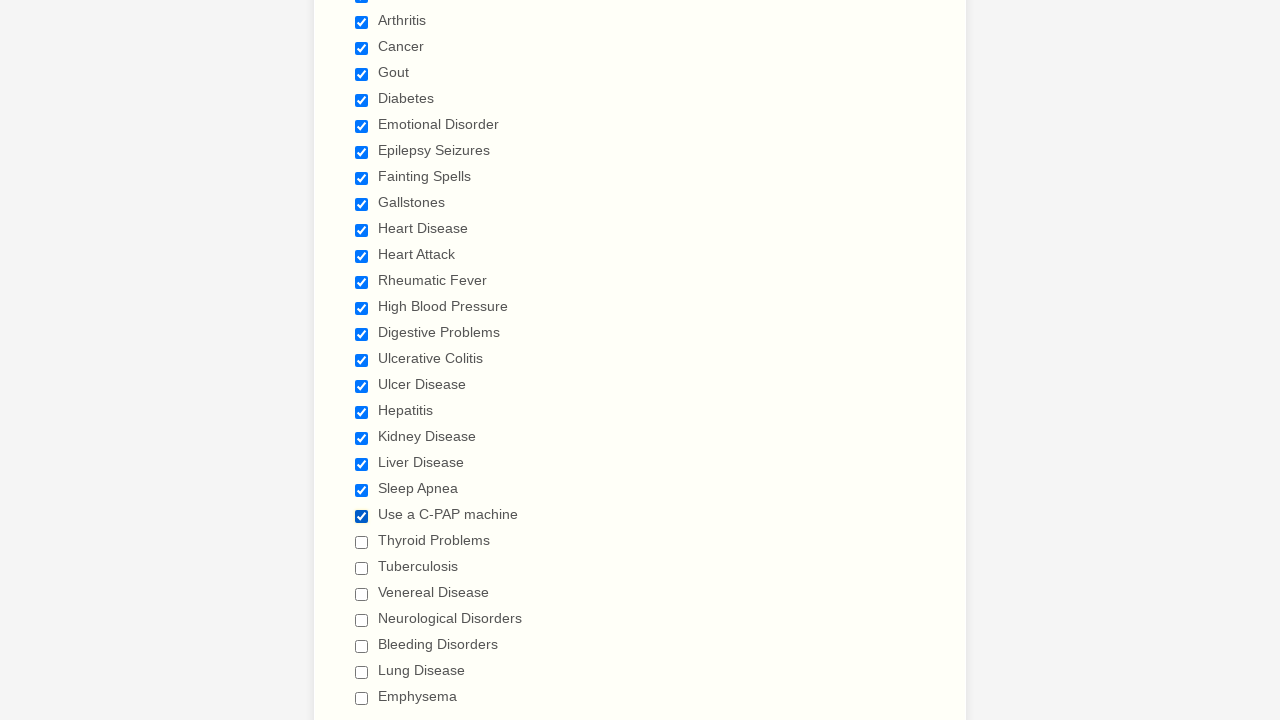

Selected checkbox at index 22 at (362, 542) on input[type='checkbox'] >> nth=22
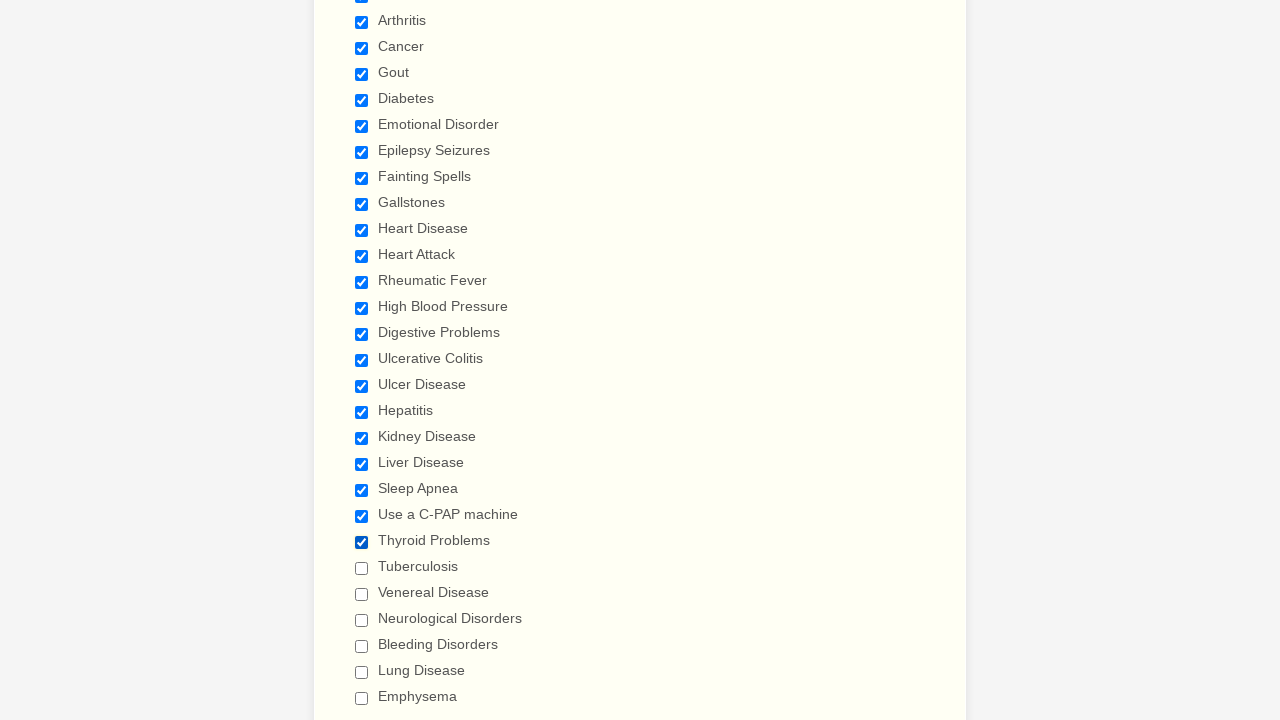

Selected checkbox at index 23 at (362, 568) on input[type='checkbox'] >> nth=23
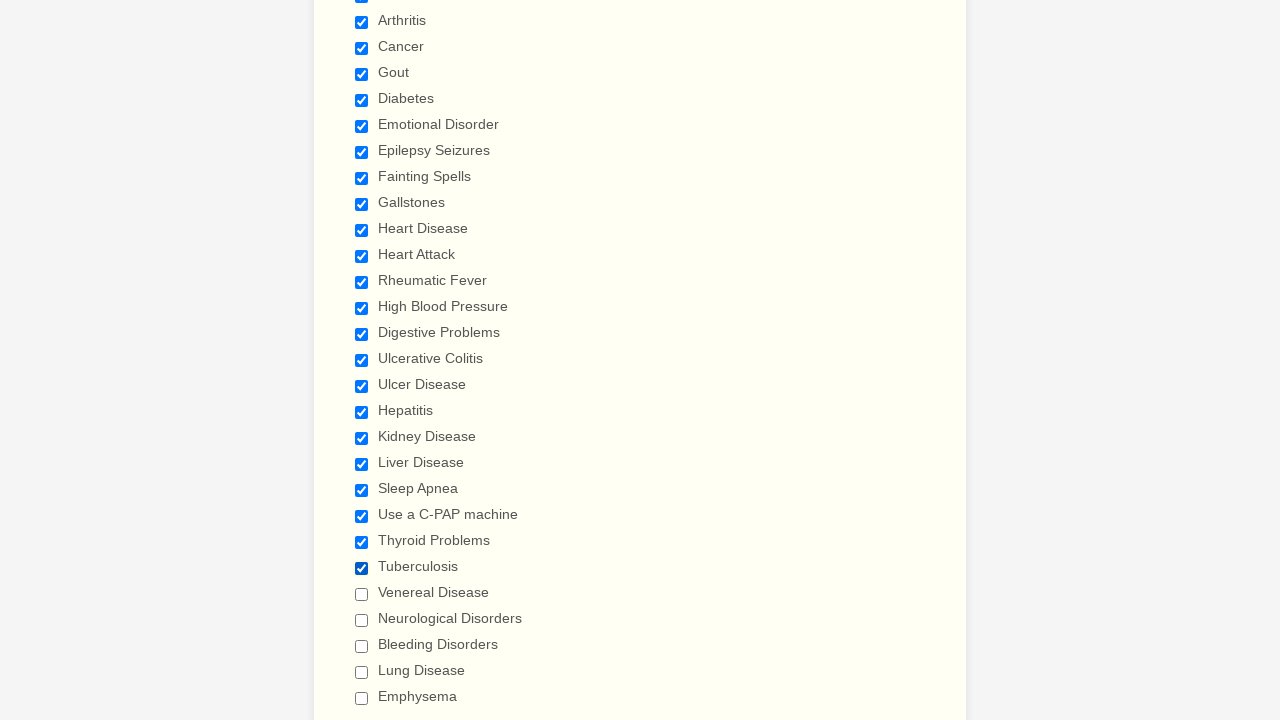

Selected checkbox at index 24 at (362, 594) on input[type='checkbox'] >> nth=24
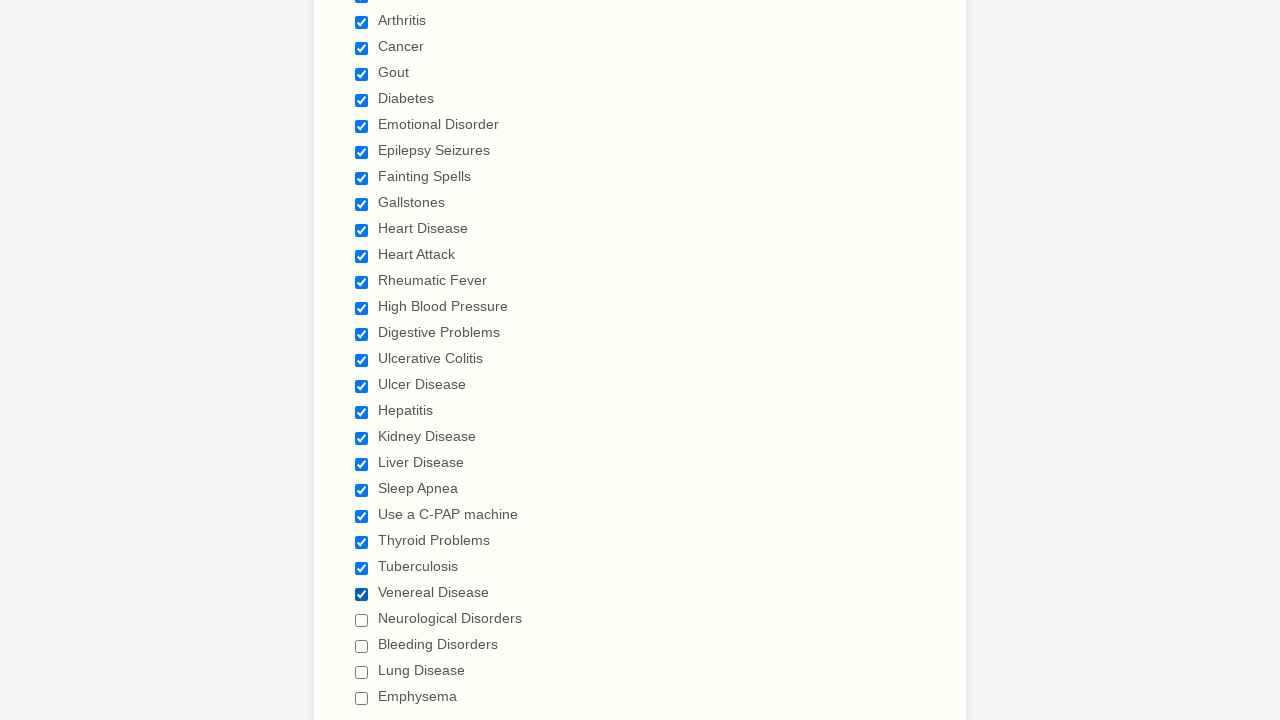

Selected checkbox at index 25 at (362, 620) on input[type='checkbox'] >> nth=25
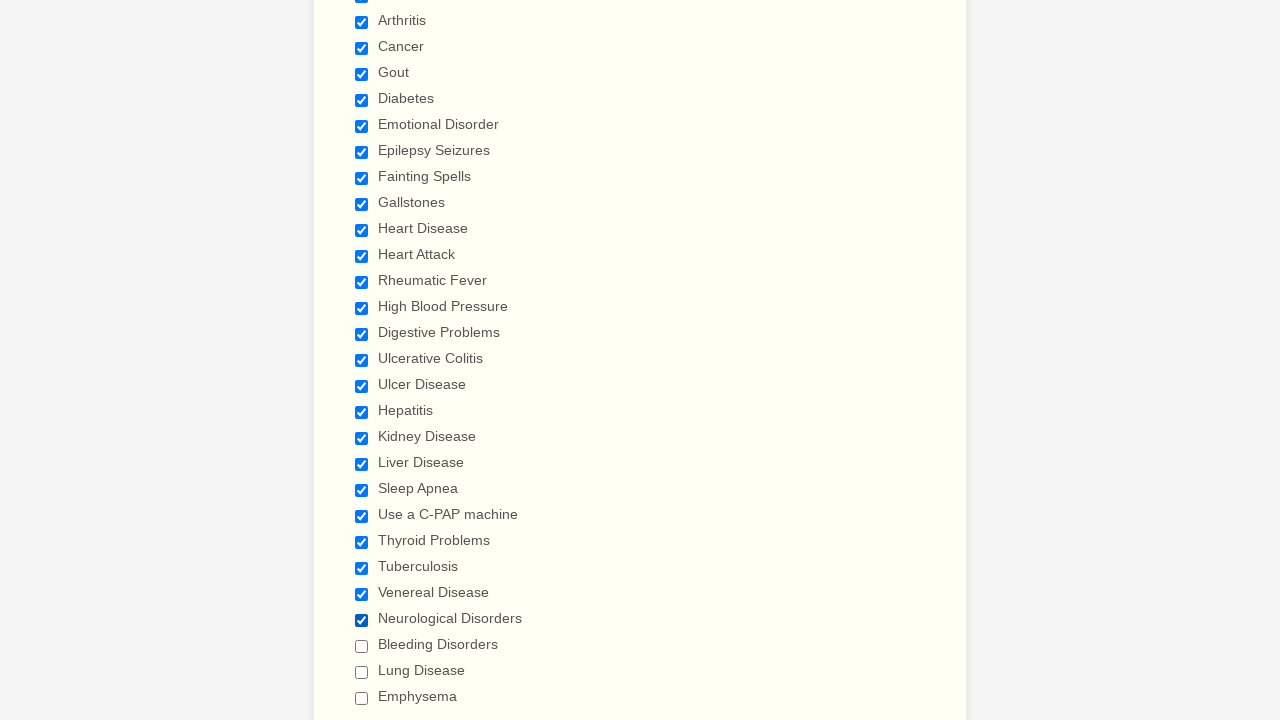

Selected checkbox at index 26 at (362, 646) on input[type='checkbox'] >> nth=26
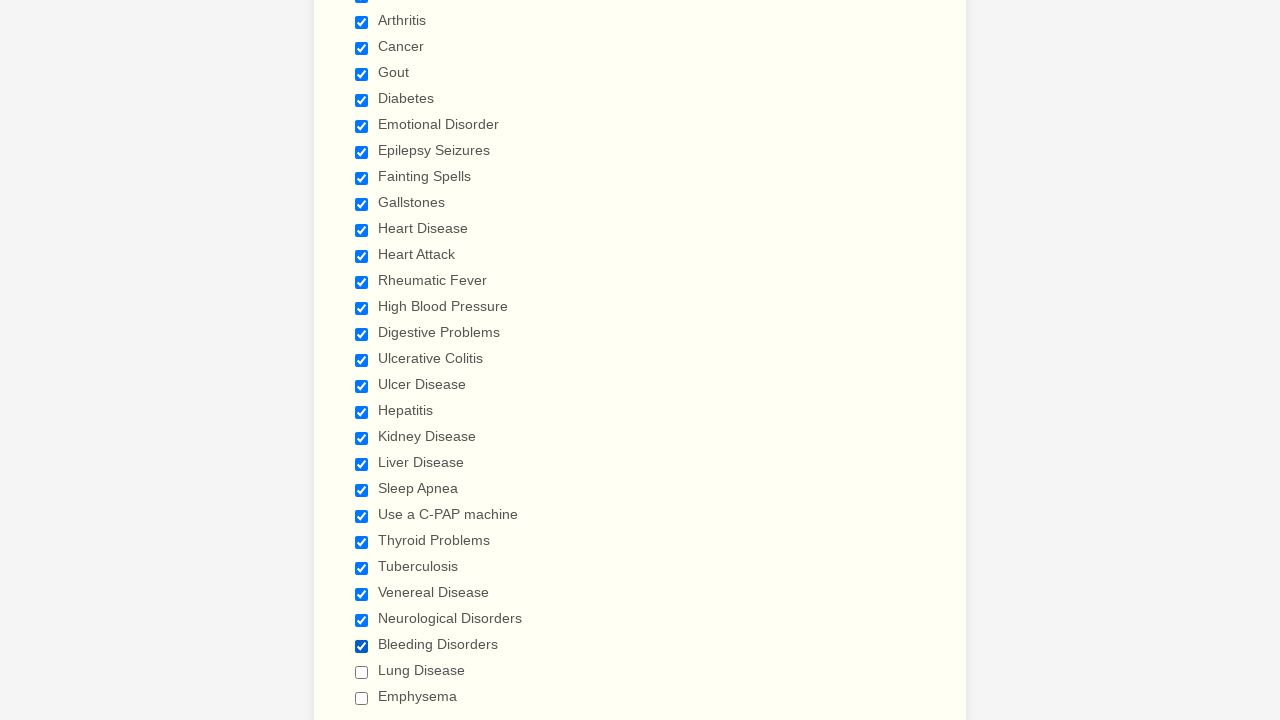

Selected checkbox at index 27 at (362, 672) on input[type='checkbox'] >> nth=27
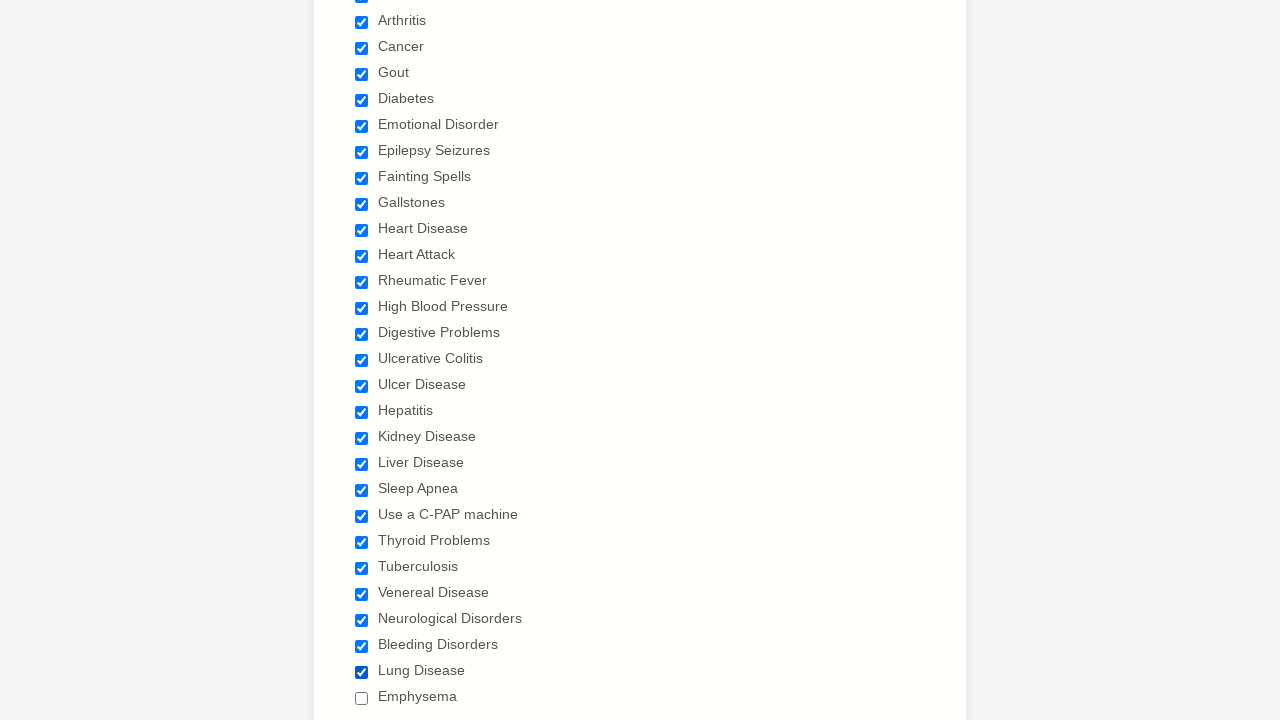

Selected checkbox at index 28 at (362, 698) on input[type='checkbox'] >> nth=28
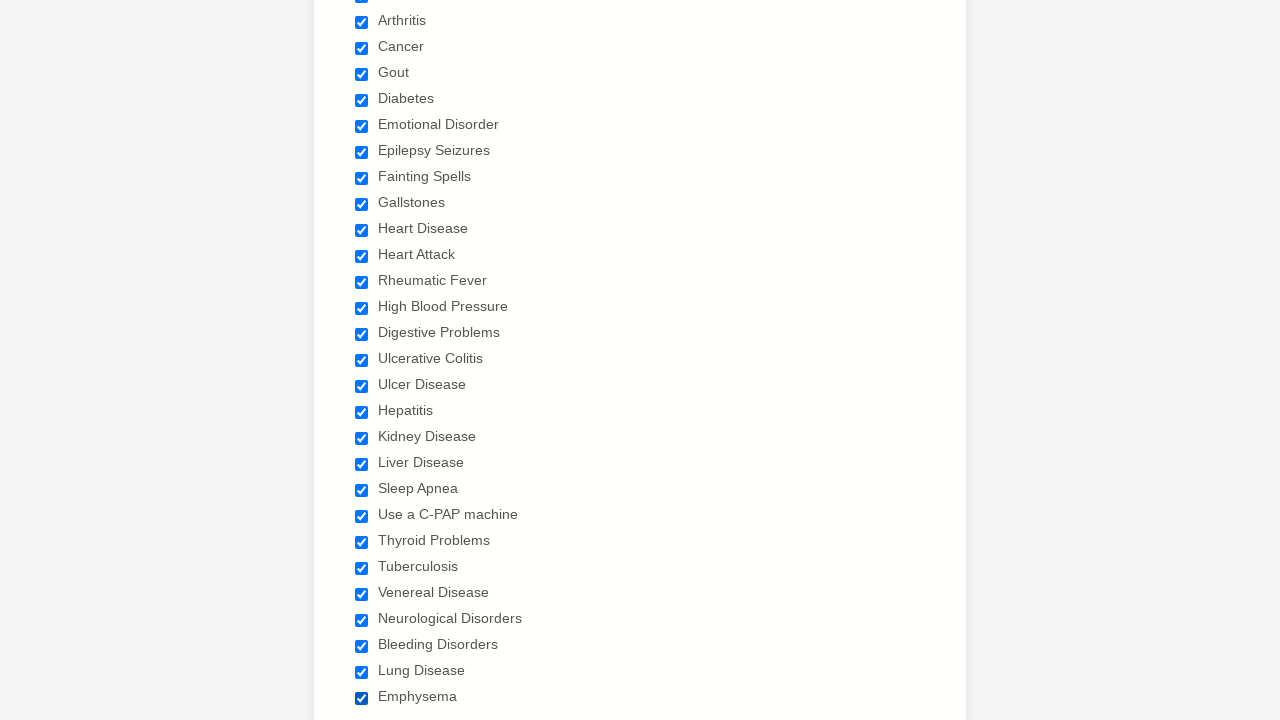

Deselected checkbox at index 0 at (362, 360) on input[type='checkbox'] >> nth=0
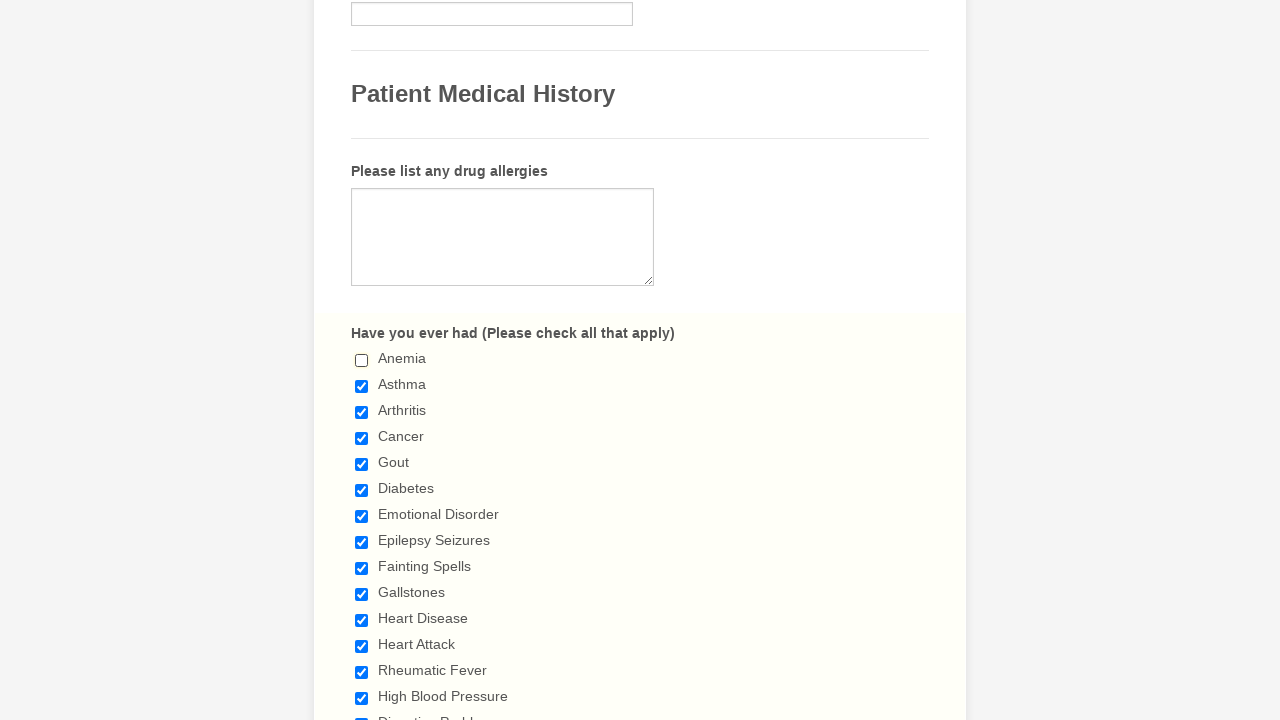

Deselected checkbox at index 1 at (362, 386) on input[type='checkbox'] >> nth=1
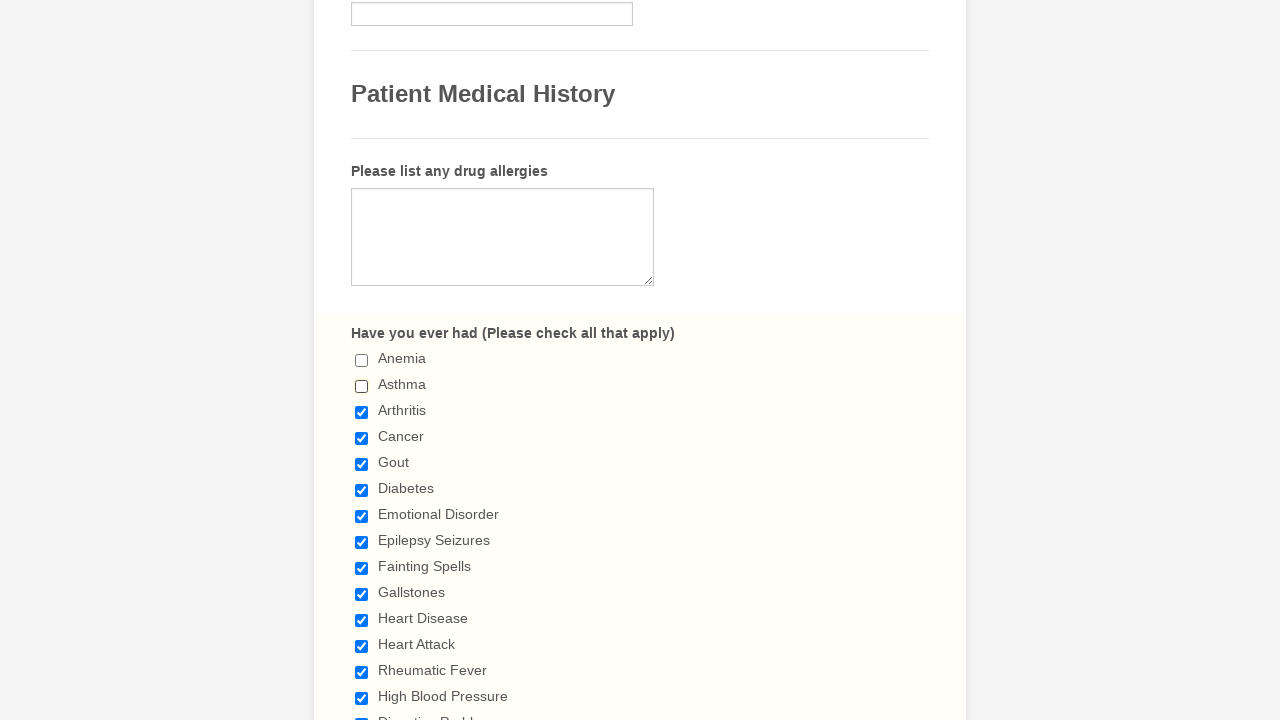

Deselected checkbox at index 2 at (362, 412) on input[type='checkbox'] >> nth=2
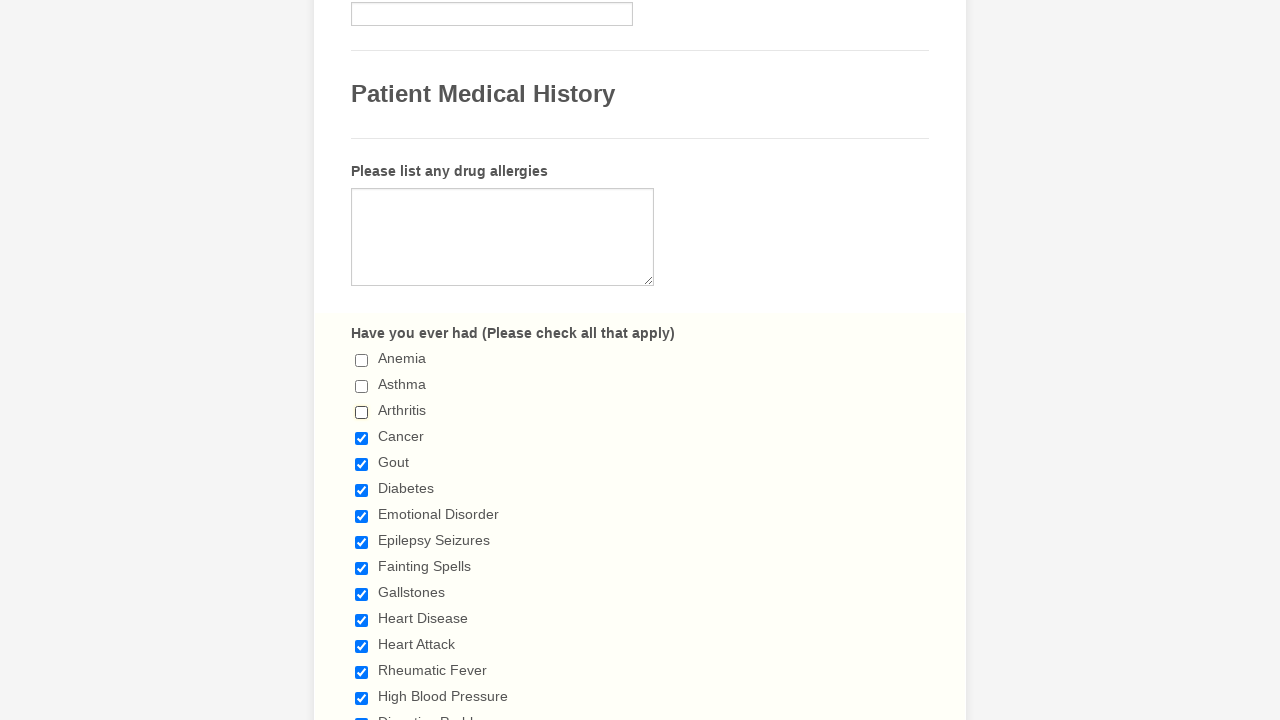

Deselected checkbox at index 3 at (362, 438) on input[type='checkbox'] >> nth=3
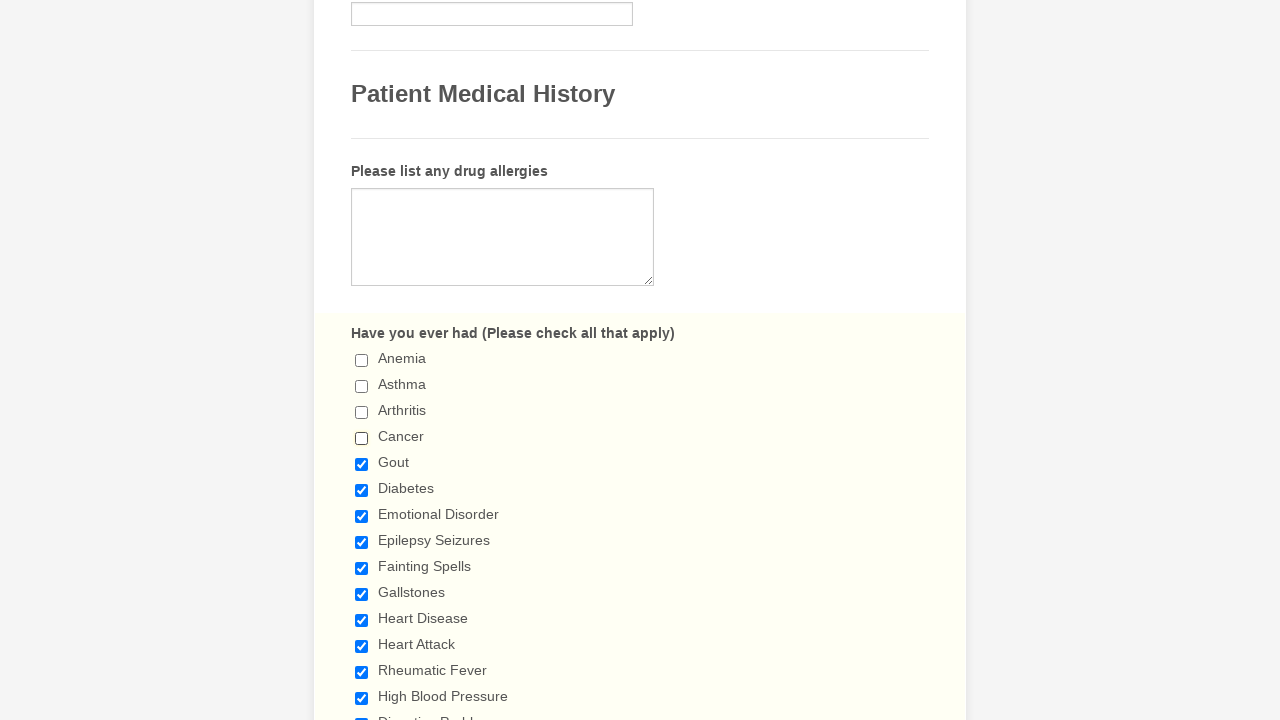

Deselected checkbox at index 4 at (362, 464) on input[type='checkbox'] >> nth=4
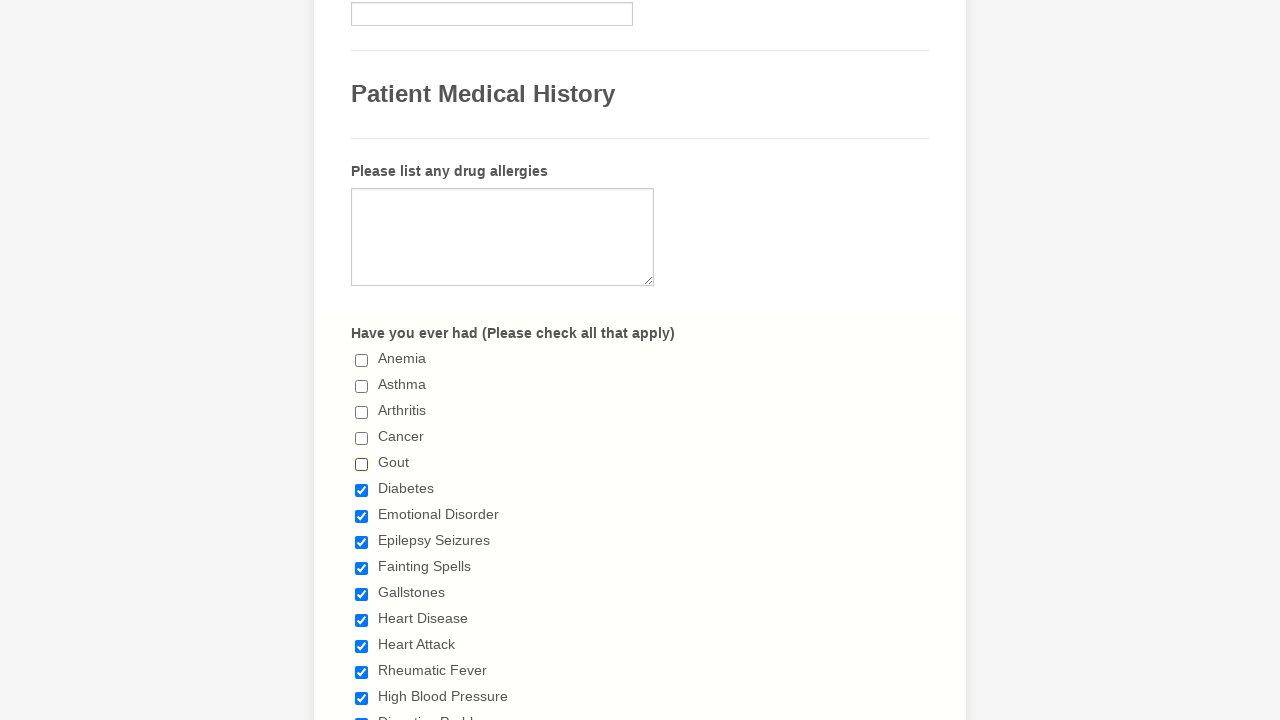

Deselected checkbox at index 5 at (362, 490) on input[type='checkbox'] >> nth=5
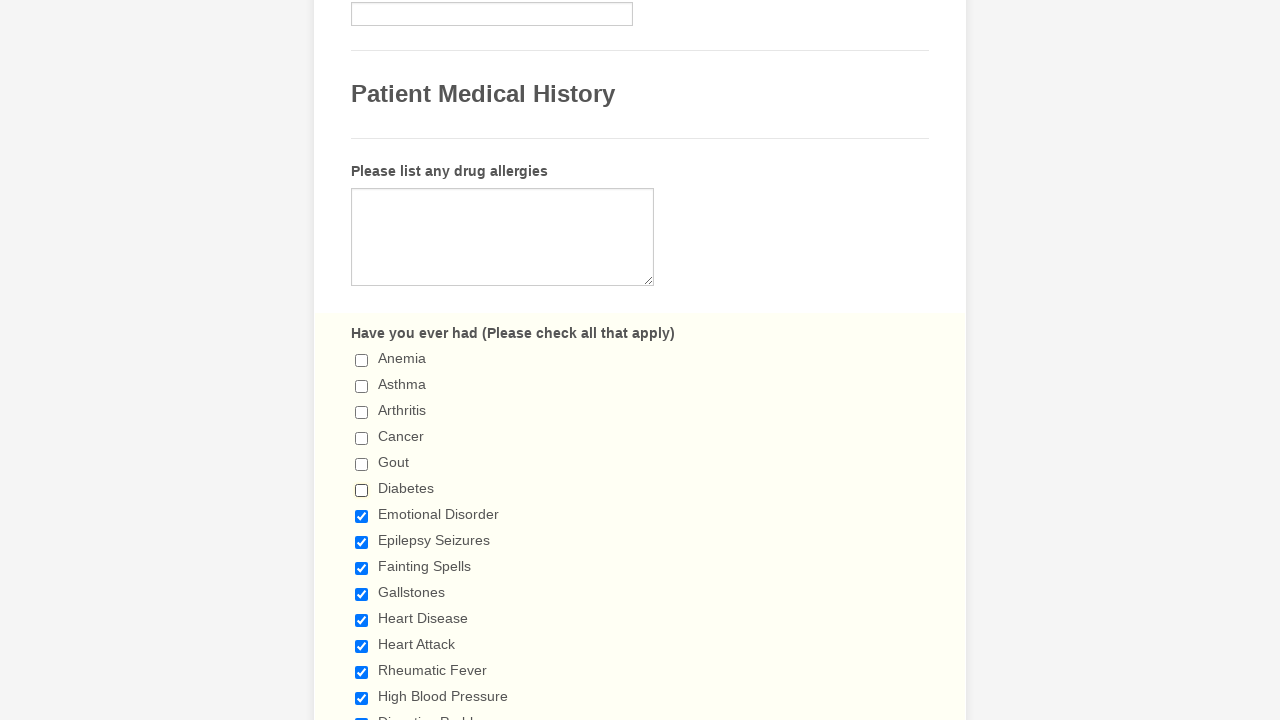

Deselected checkbox at index 6 at (362, 516) on input[type='checkbox'] >> nth=6
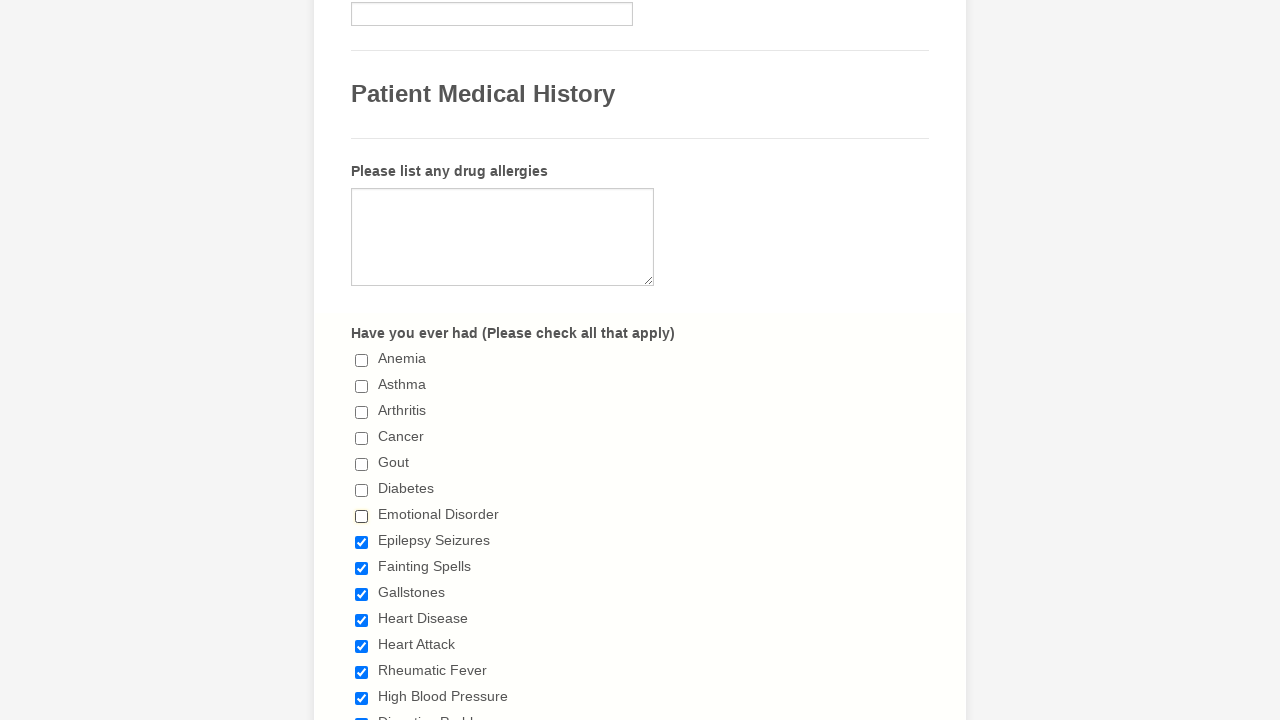

Deselected checkbox at index 7 at (362, 542) on input[type='checkbox'] >> nth=7
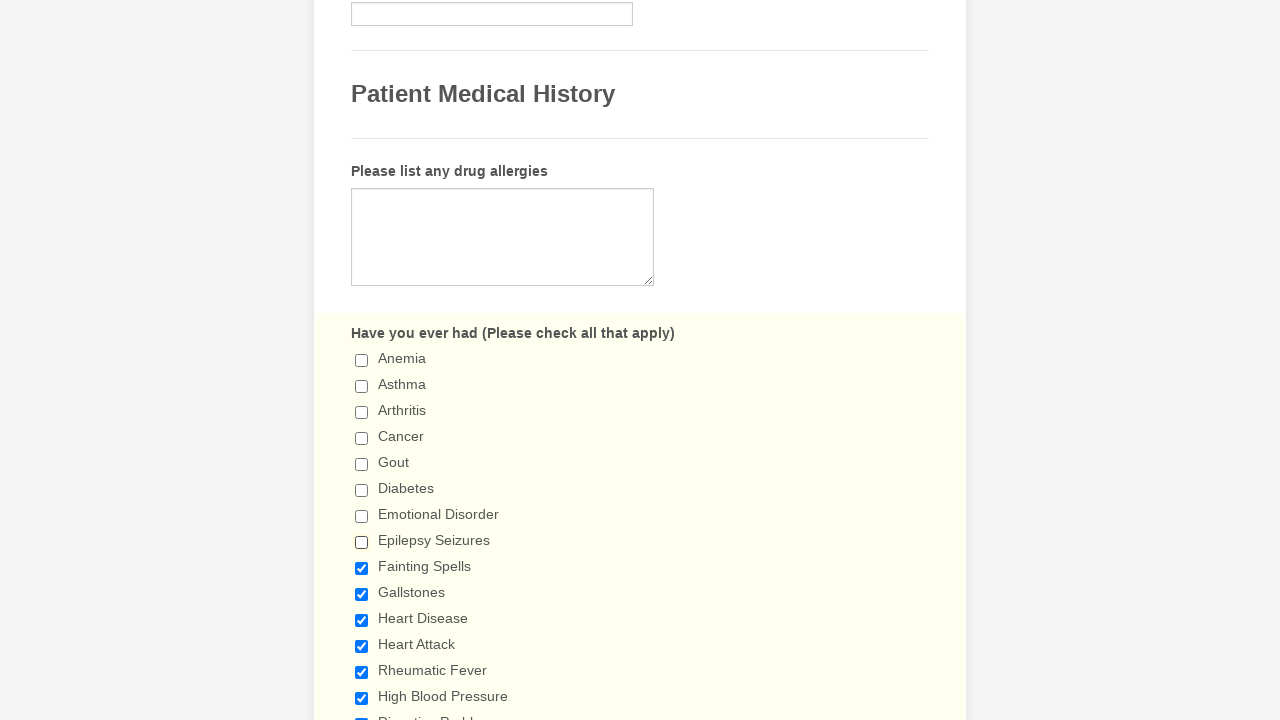

Deselected checkbox at index 8 at (362, 568) on input[type='checkbox'] >> nth=8
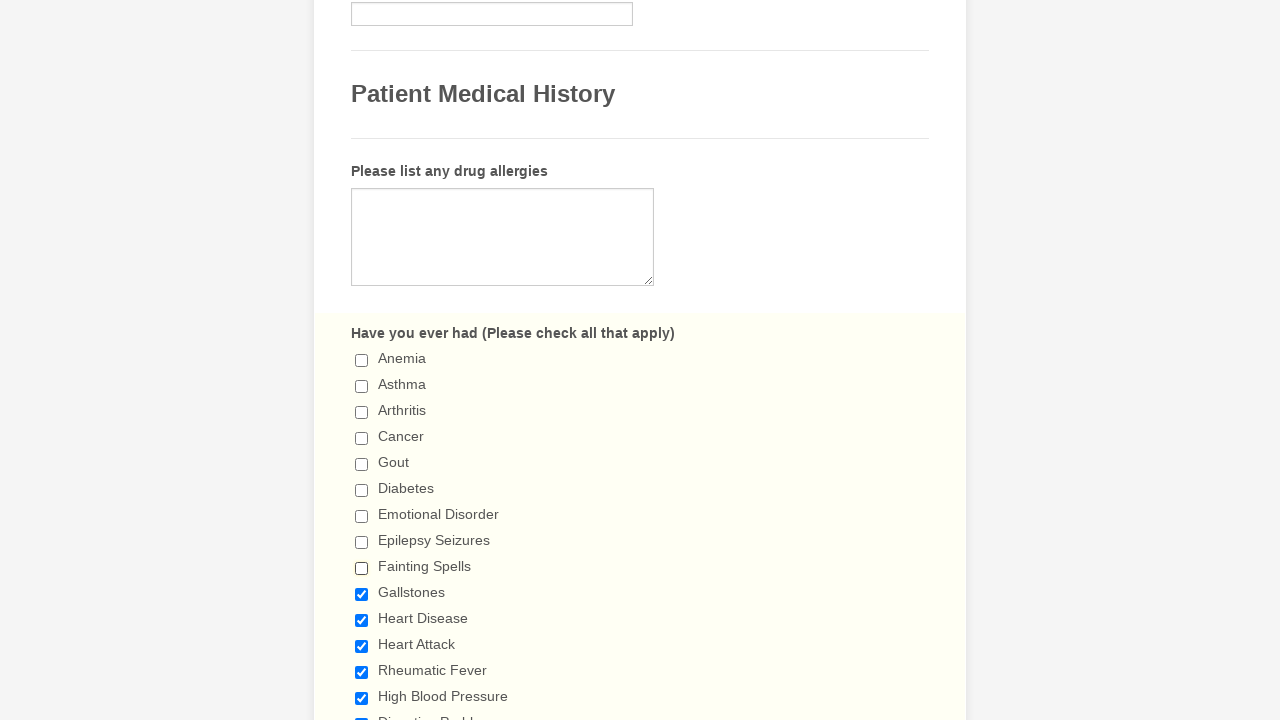

Deselected checkbox at index 9 at (362, 594) on input[type='checkbox'] >> nth=9
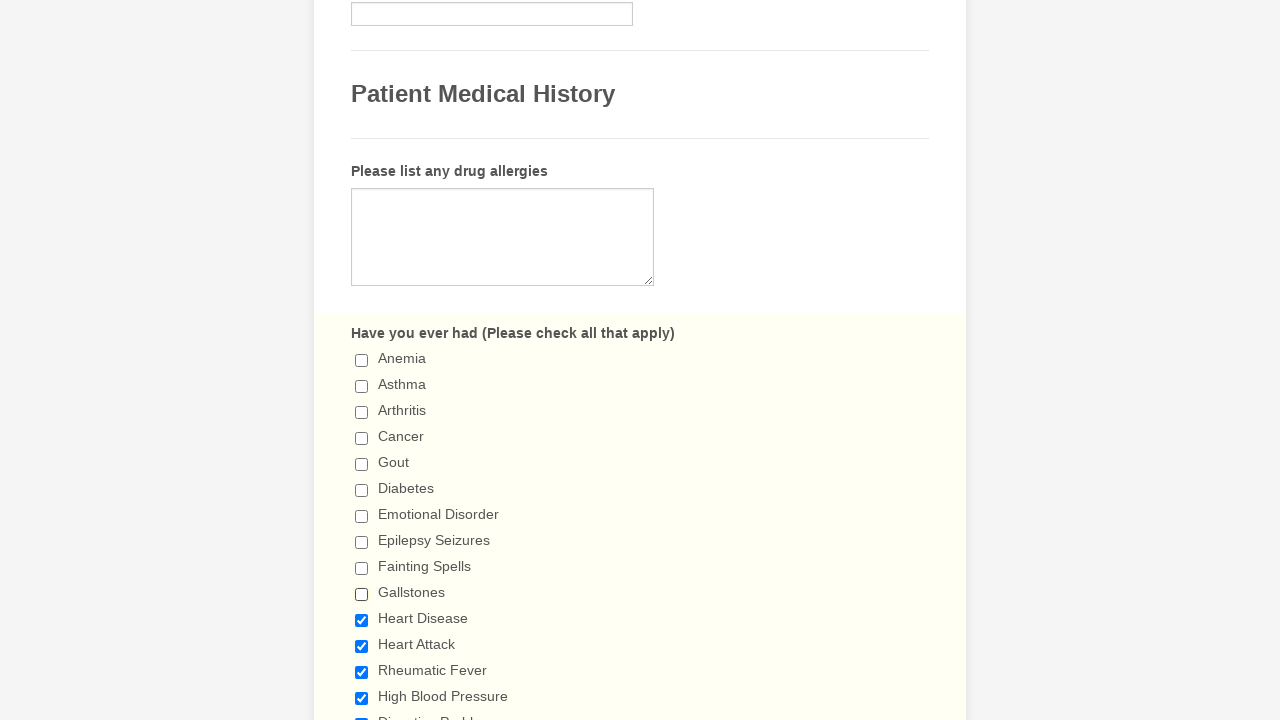

Deselected checkbox at index 10 at (362, 620) on input[type='checkbox'] >> nth=10
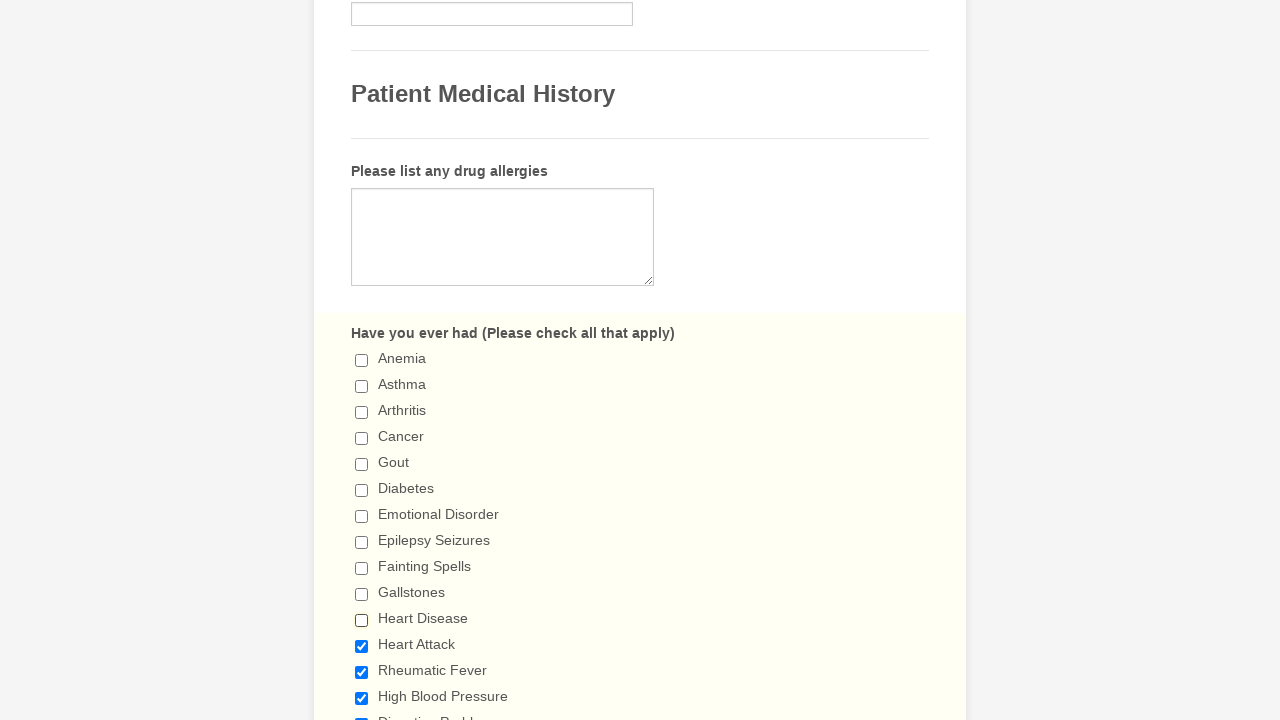

Deselected checkbox at index 11 at (362, 646) on input[type='checkbox'] >> nth=11
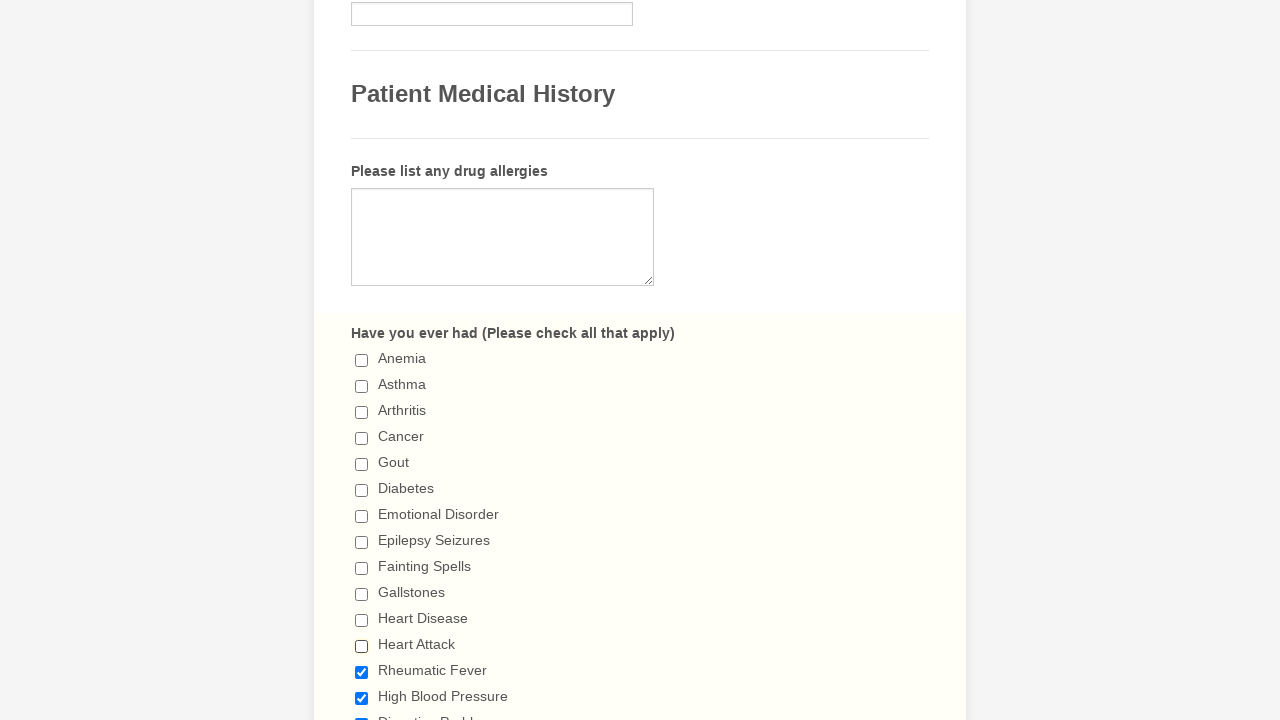

Deselected checkbox at index 12 at (362, 672) on input[type='checkbox'] >> nth=12
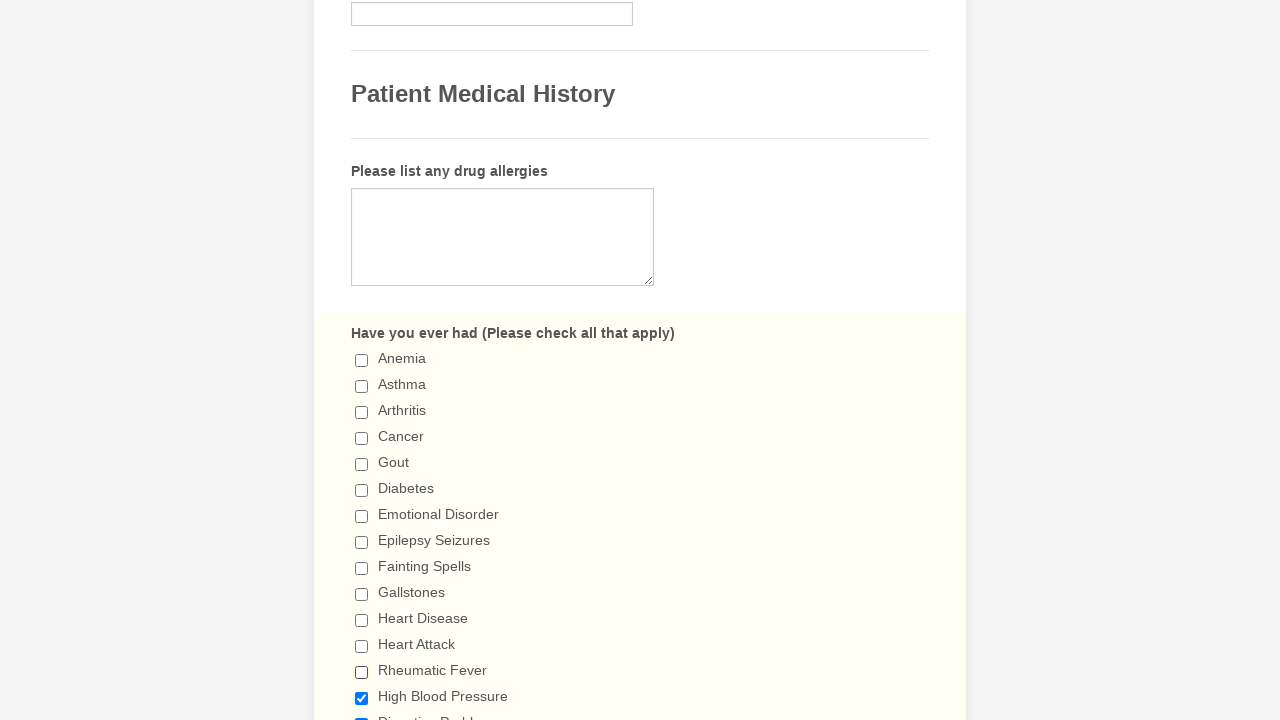

Deselected checkbox at index 13 at (362, 698) on input[type='checkbox'] >> nth=13
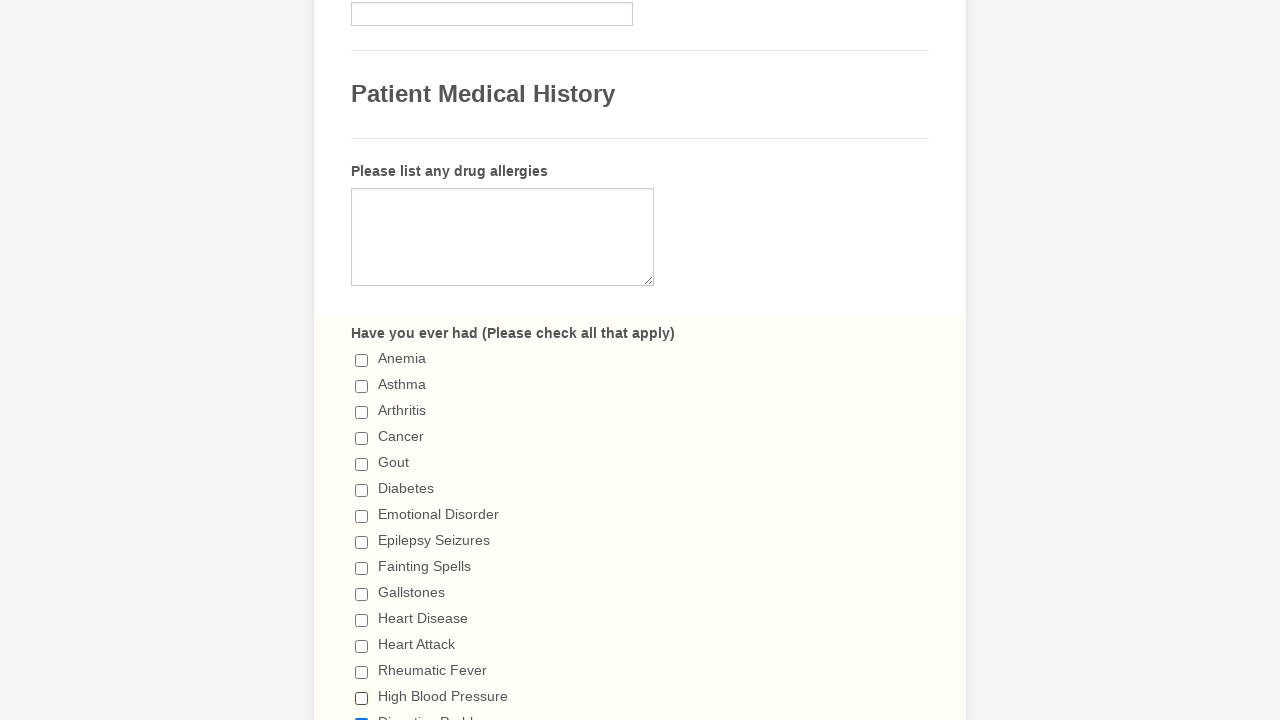

Deselected checkbox at index 14 at (362, 714) on input[type='checkbox'] >> nth=14
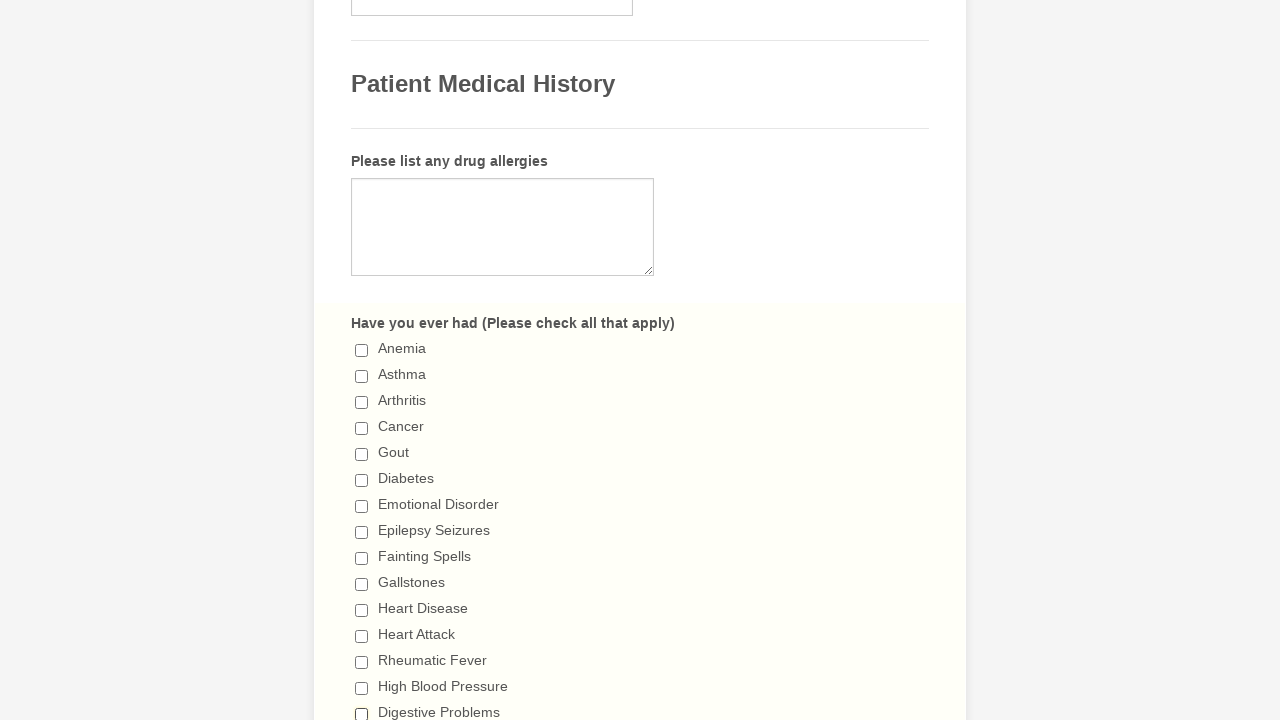

Deselected checkbox at index 15 at (362, 360) on input[type='checkbox'] >> nth=15
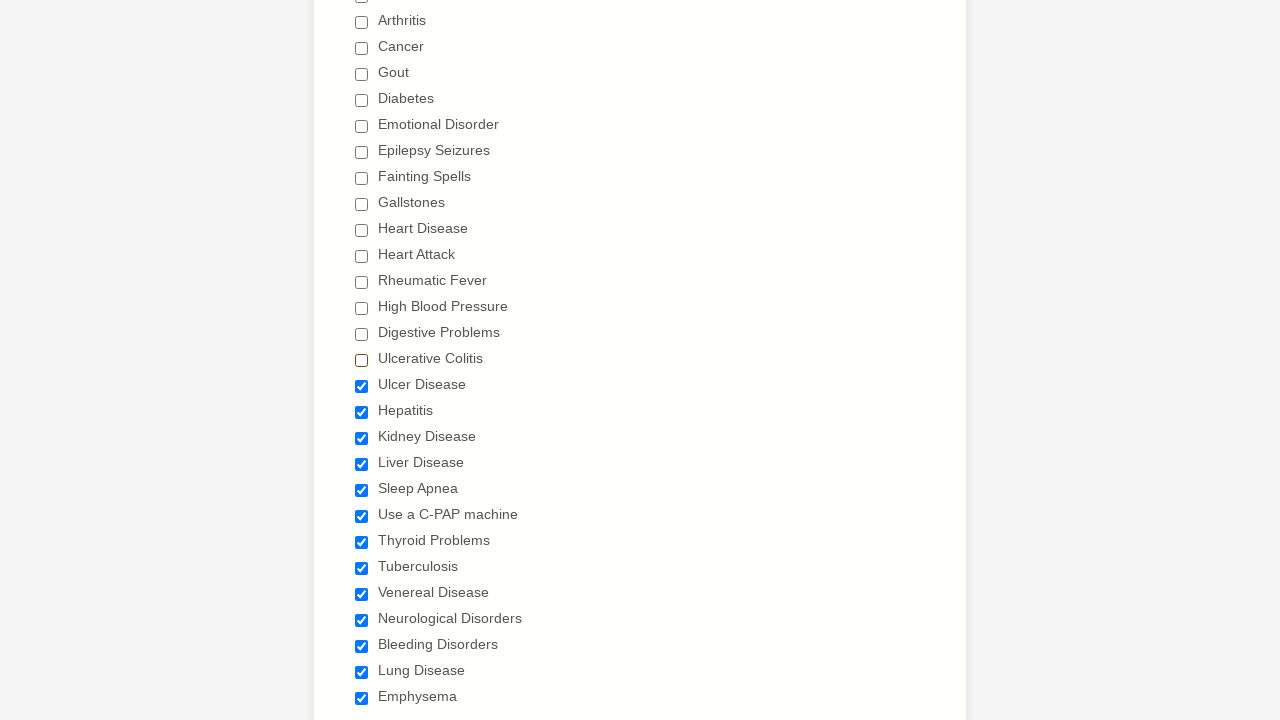

Deselected checkbox at index 16 at (362, 386) on input[type='checkbox'] >> nth=16
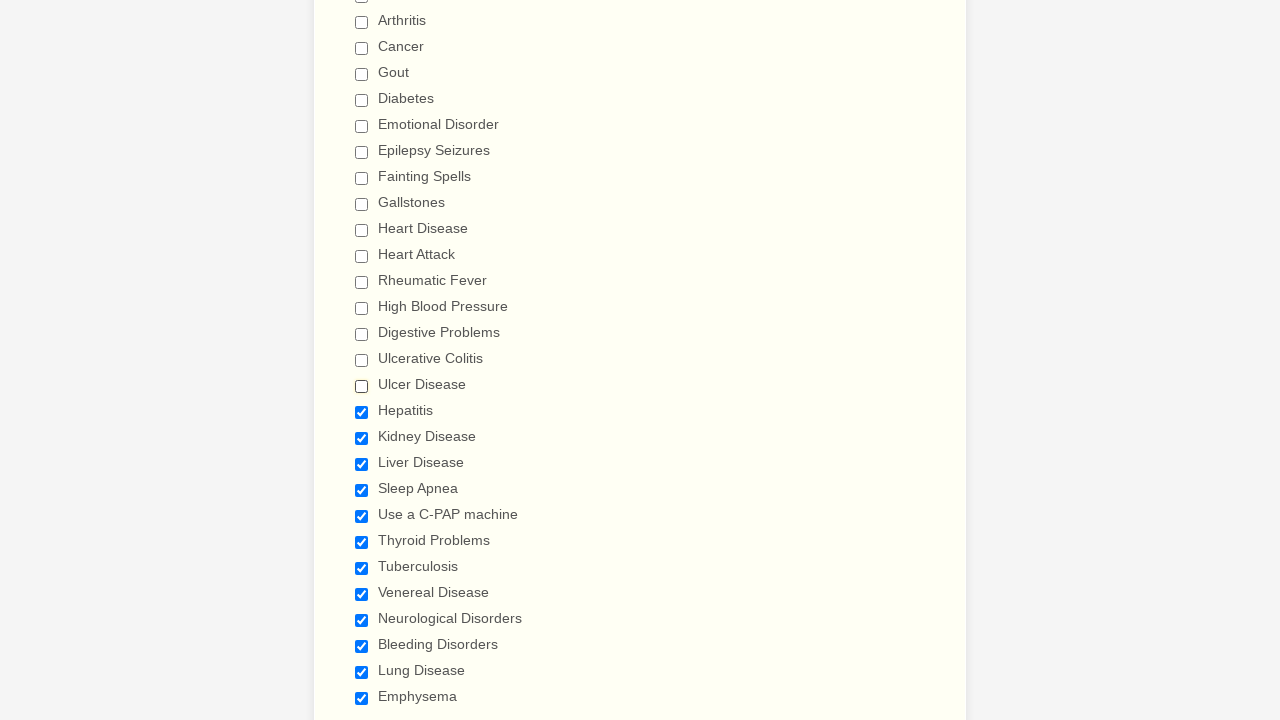

Deselected checkbox at index 17 at (362, 412) on input[type='checkbox'] >> nth=17
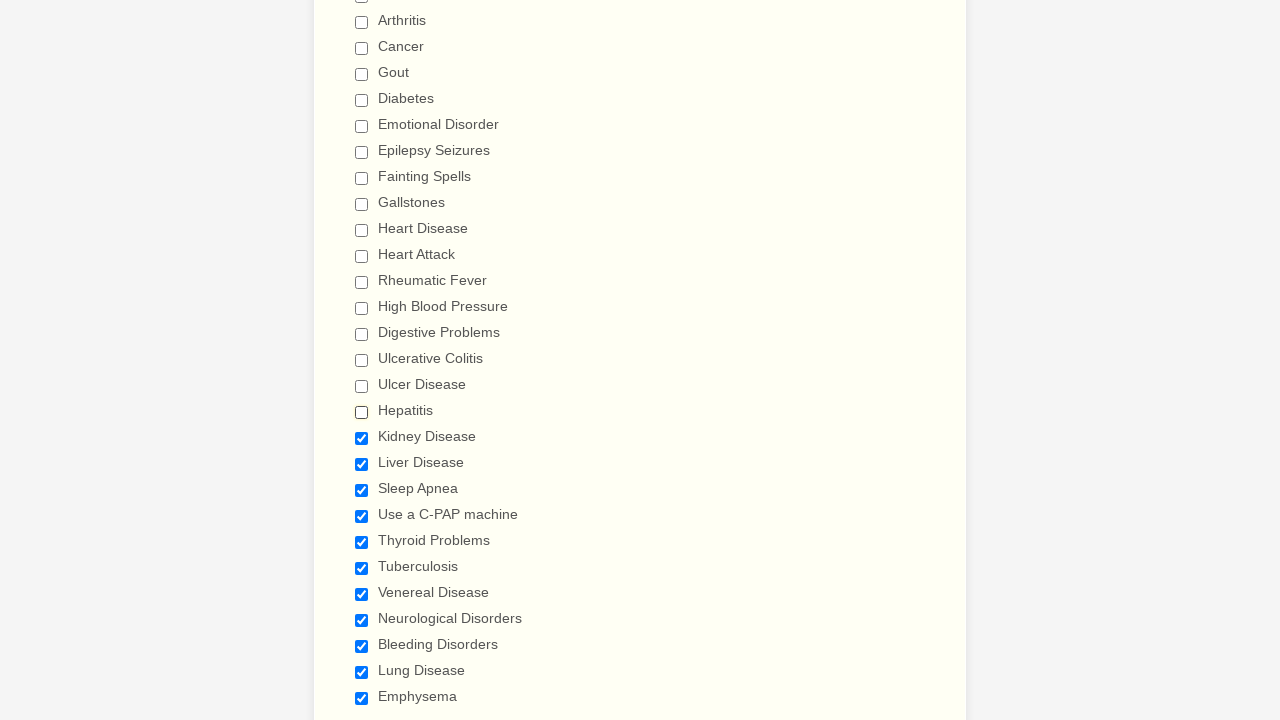

Deselected checkbox at index 18 at (362, 438) on input[type='checkbox'] >> nth=18
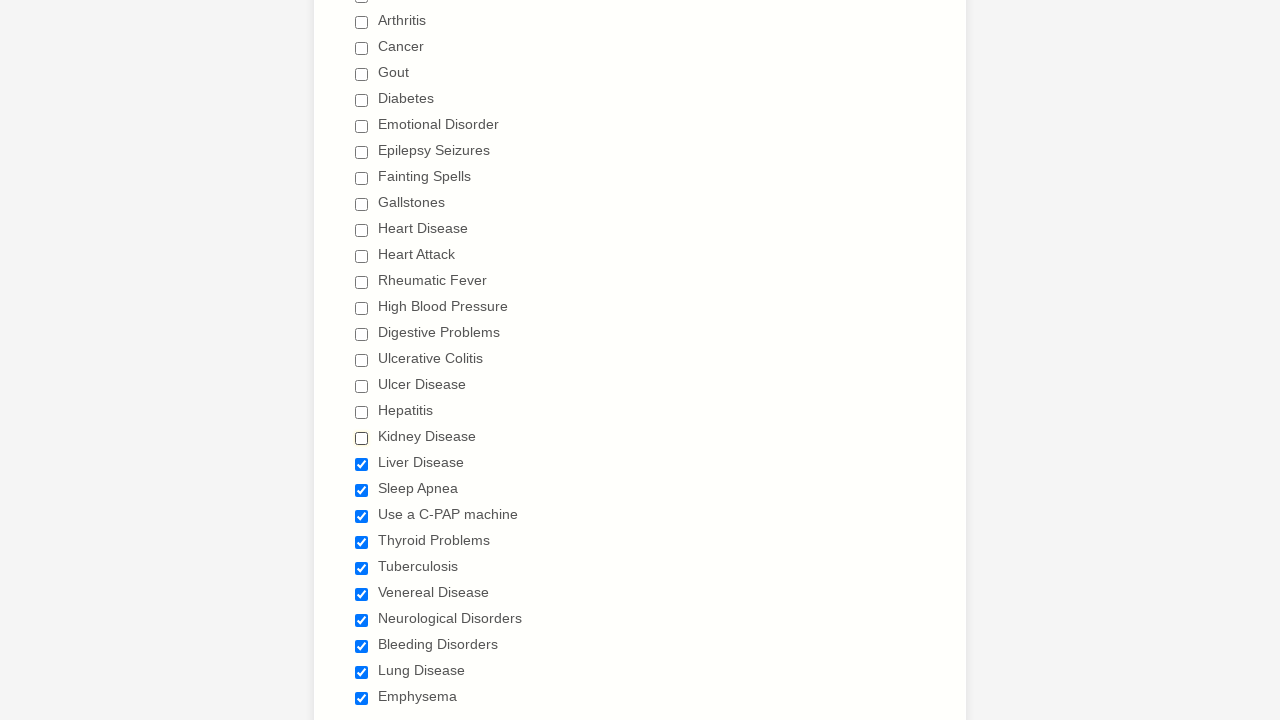

Deselected checkbox at index 19 at (362, 464) on input[type='checkbox'] >> nth=19
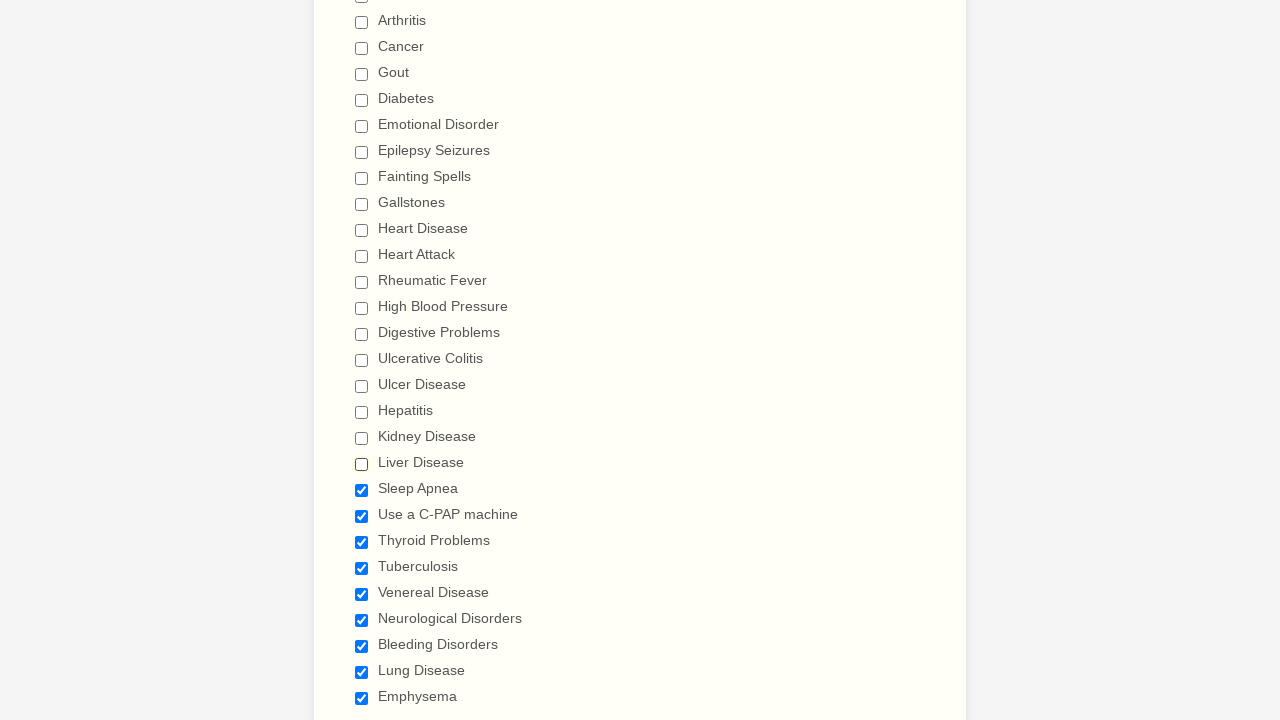

Deselected checkbox at index 20 at (362, 490) on input[type='checkbox'] >> nth=20
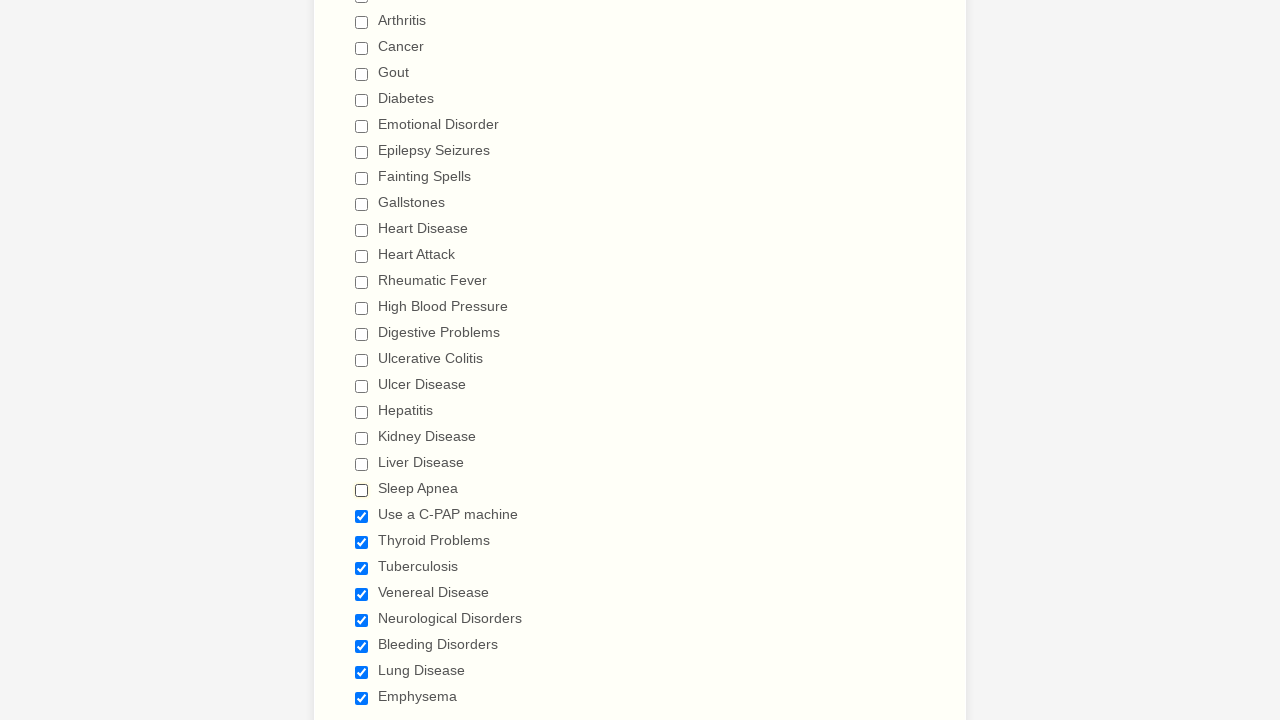

Deselected checkbox at index 21 at (362, 516) on input[type='checkbox'] >> nth=21
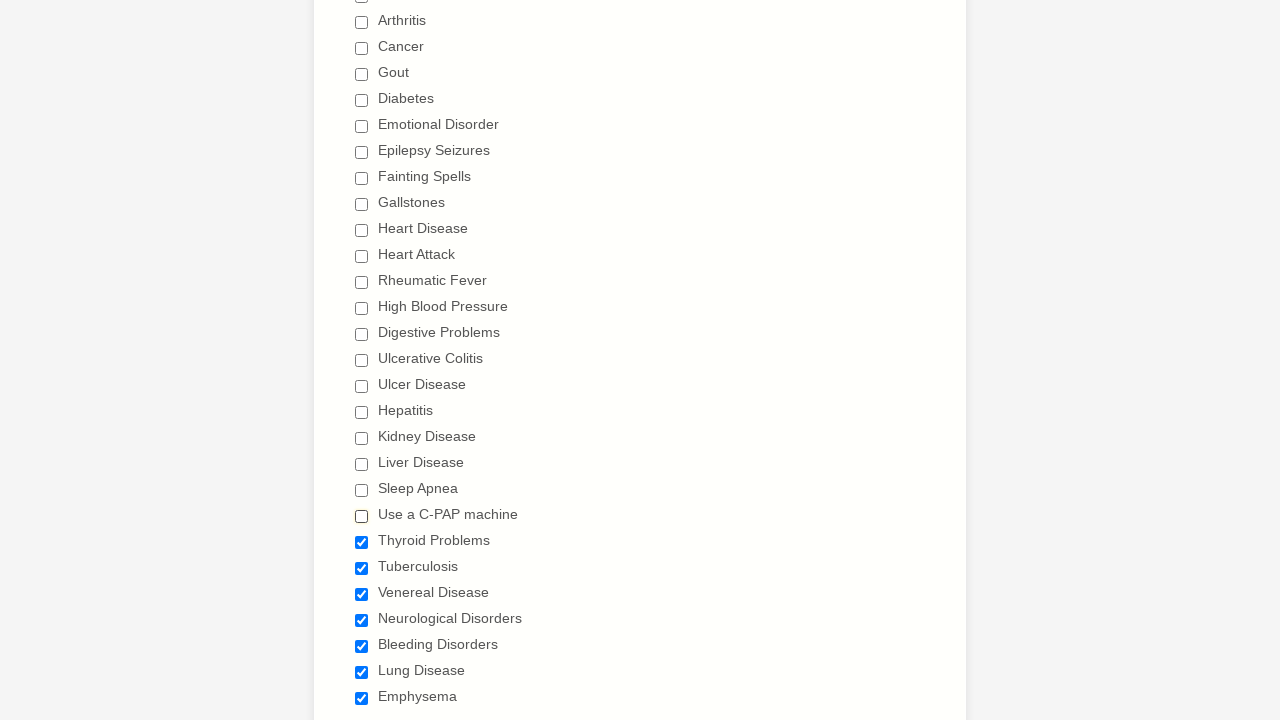

Deselected checkbox at index 22 at (362, 542) on input[type='checkbox'] >> nth=22
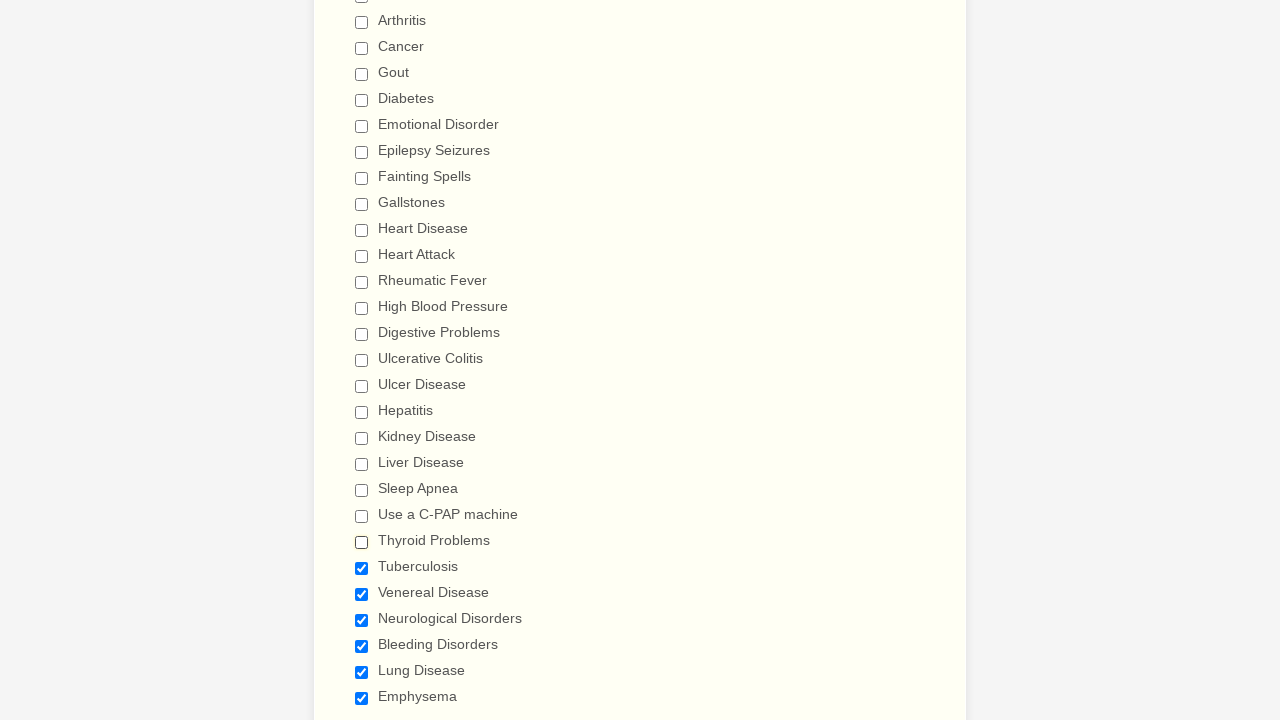

Deselected checkbox at index 23 at (362, 568) on input[type='checkbox'] >> nth=23
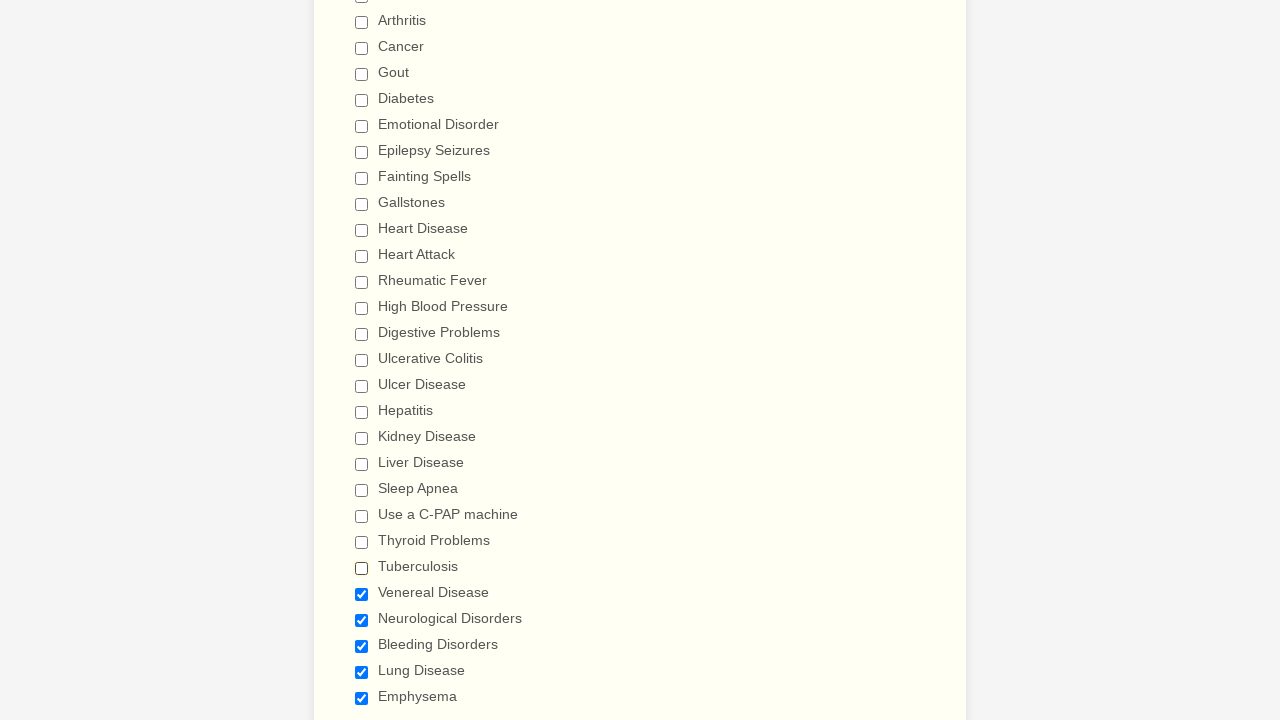

Deselected checkbox at index 24 at (362, 594) on input[type='checkbox'] >> nth=24
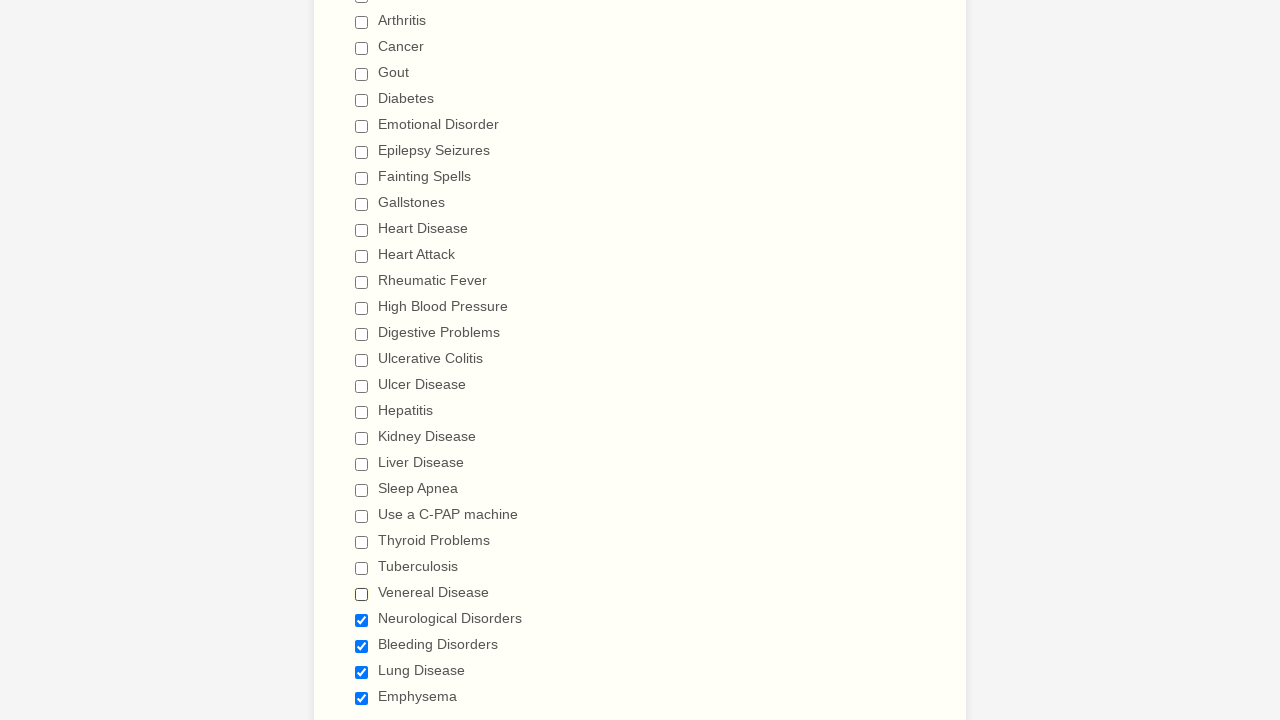

Deselected checkbox at index 25 at (362, 620) on input[type='checkbox'] >> nth=25
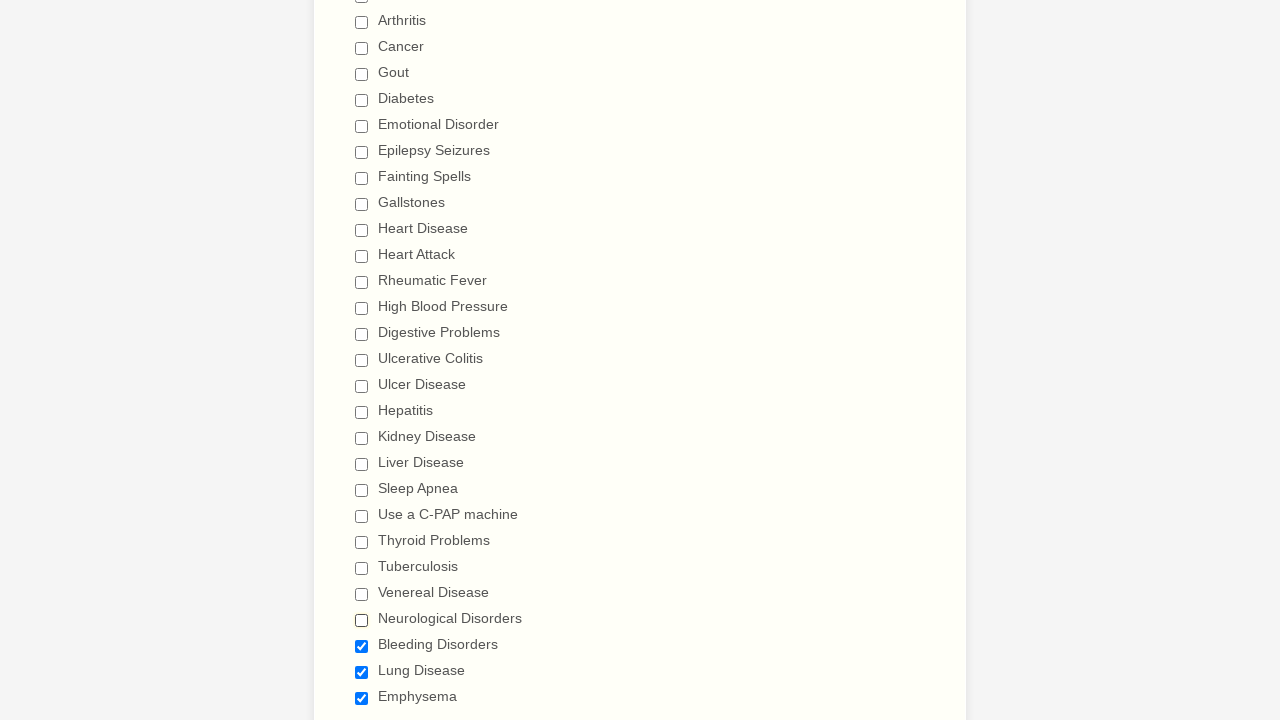

Deselected checkbox at index 26 at (362, 646) on input[type='checkbox'] >> nth=26
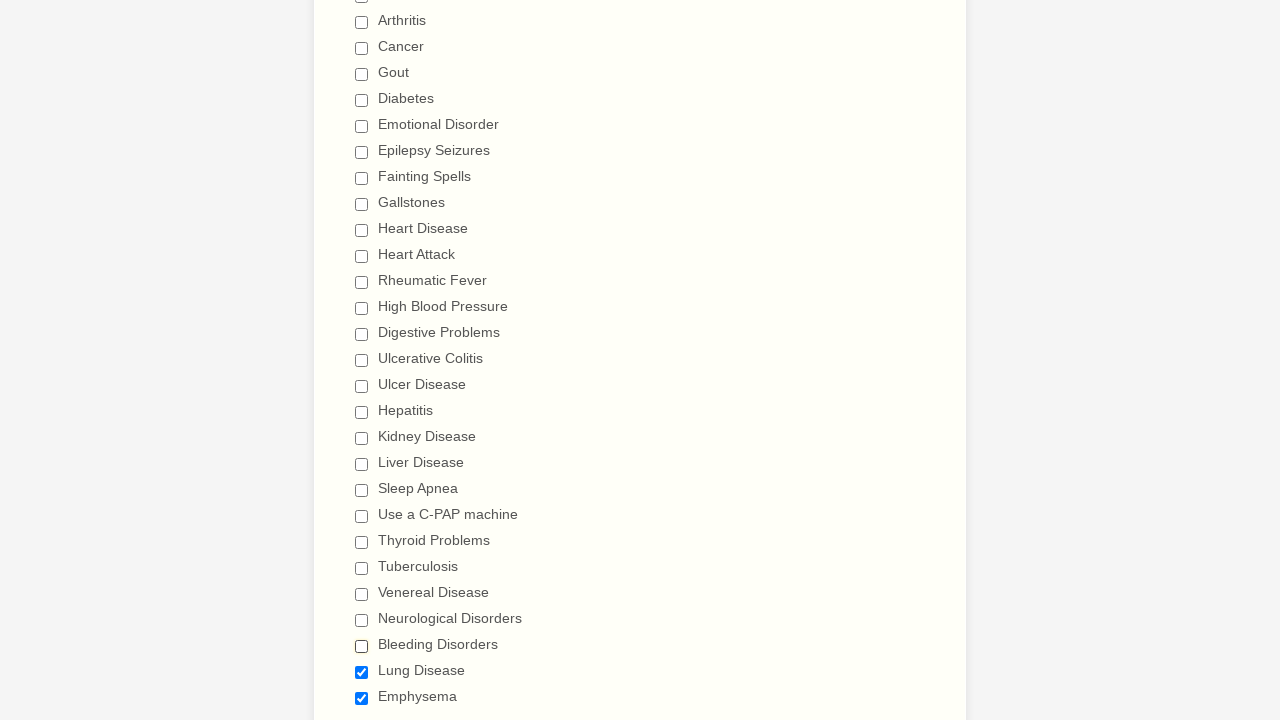

Deselected checkbox at index 27 at (362, 672) on input[type='checkbox'] >> nth=27
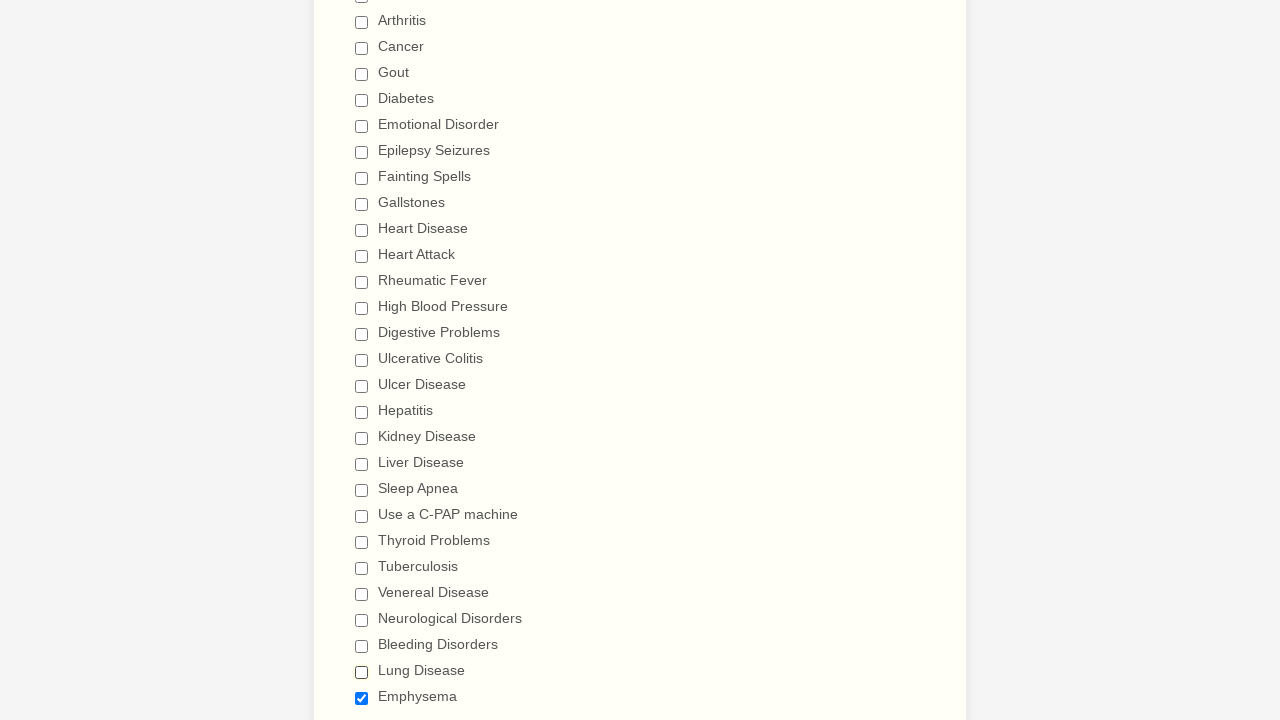

Deselected checkbox at index 28 at (362, 698) on input[type='checkbox'] >> nth=28
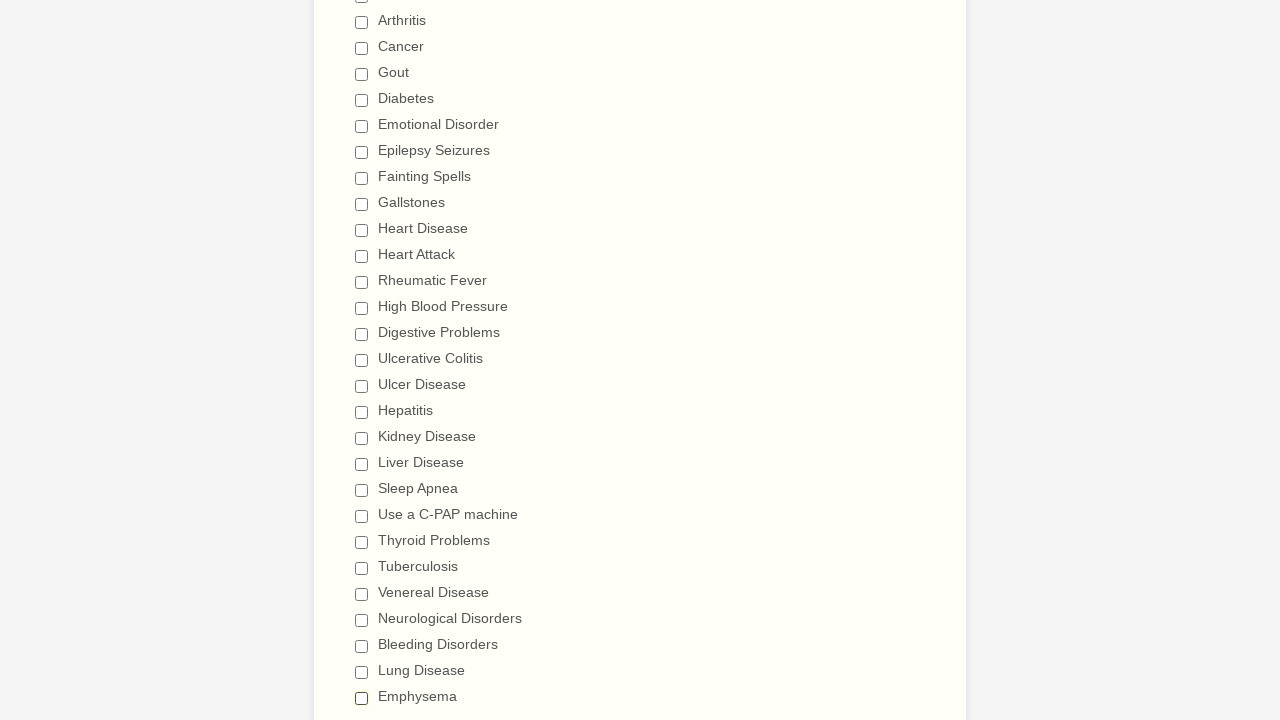

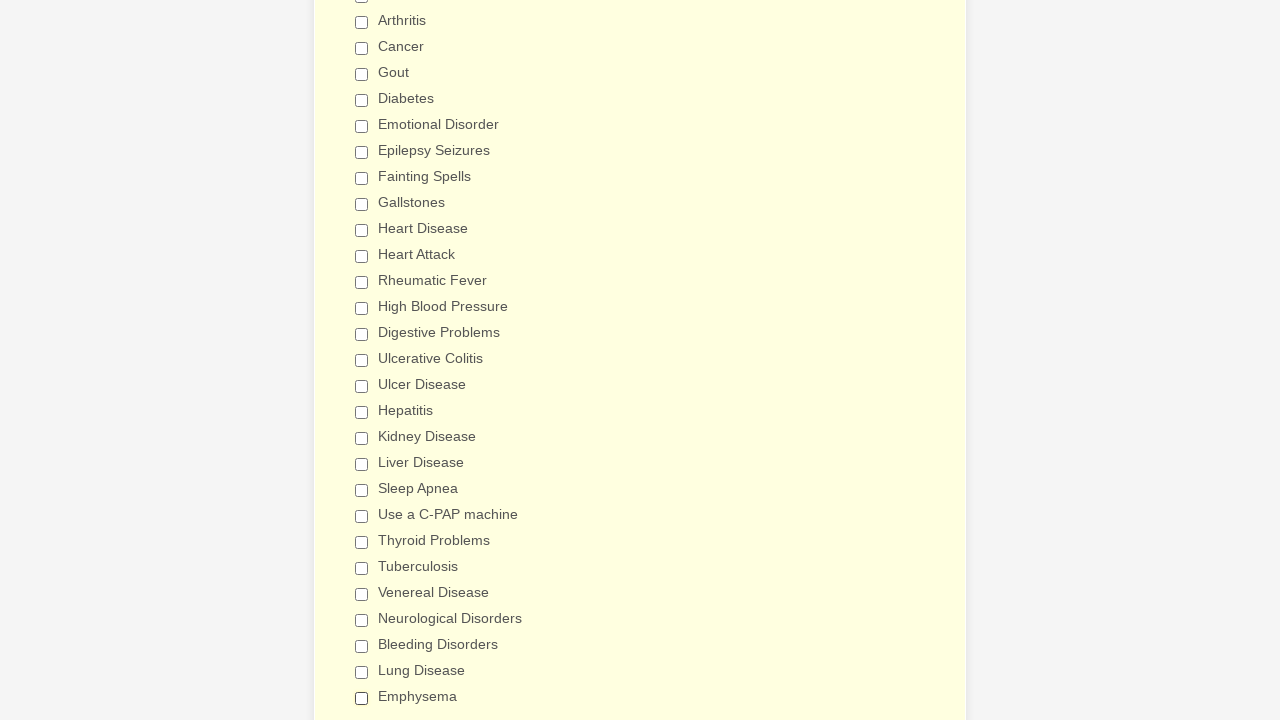